Navigates to a form page and extracts information about all links present on the page

Starting URL: https://demoqa.com/automation-practice-form

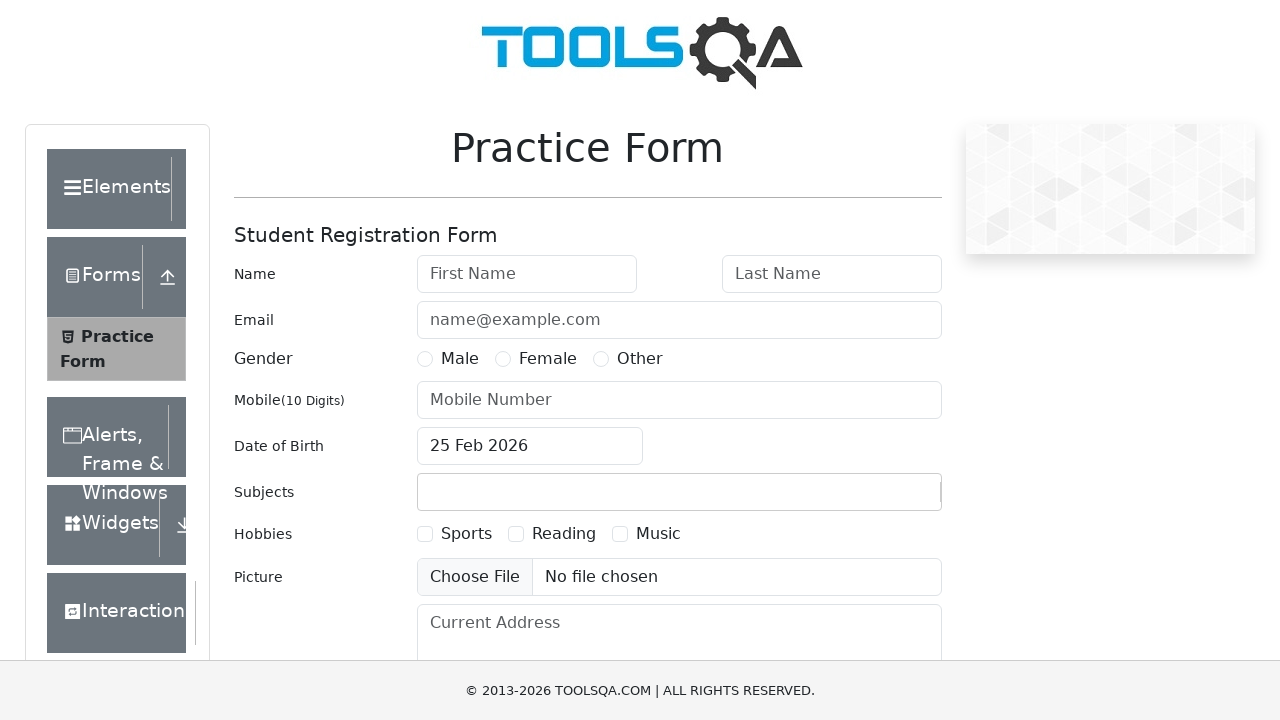

Navigated to automation practice form page
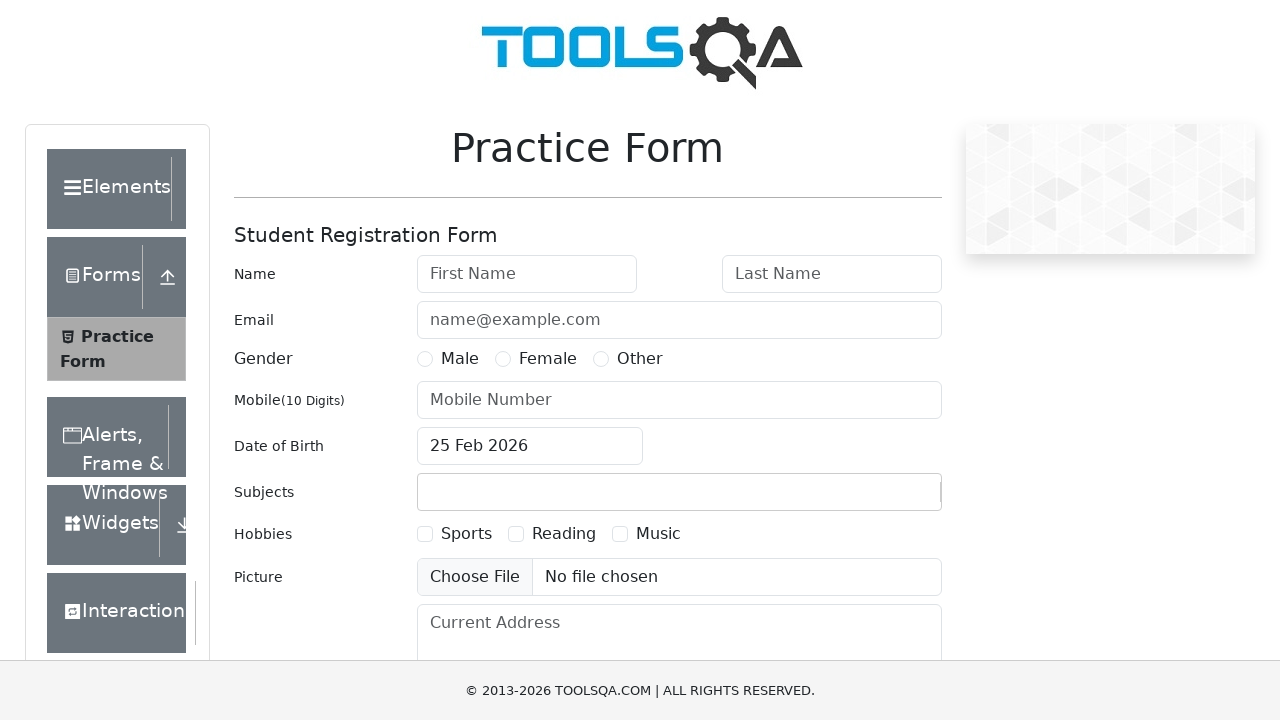

Retrieved all link elements from the page
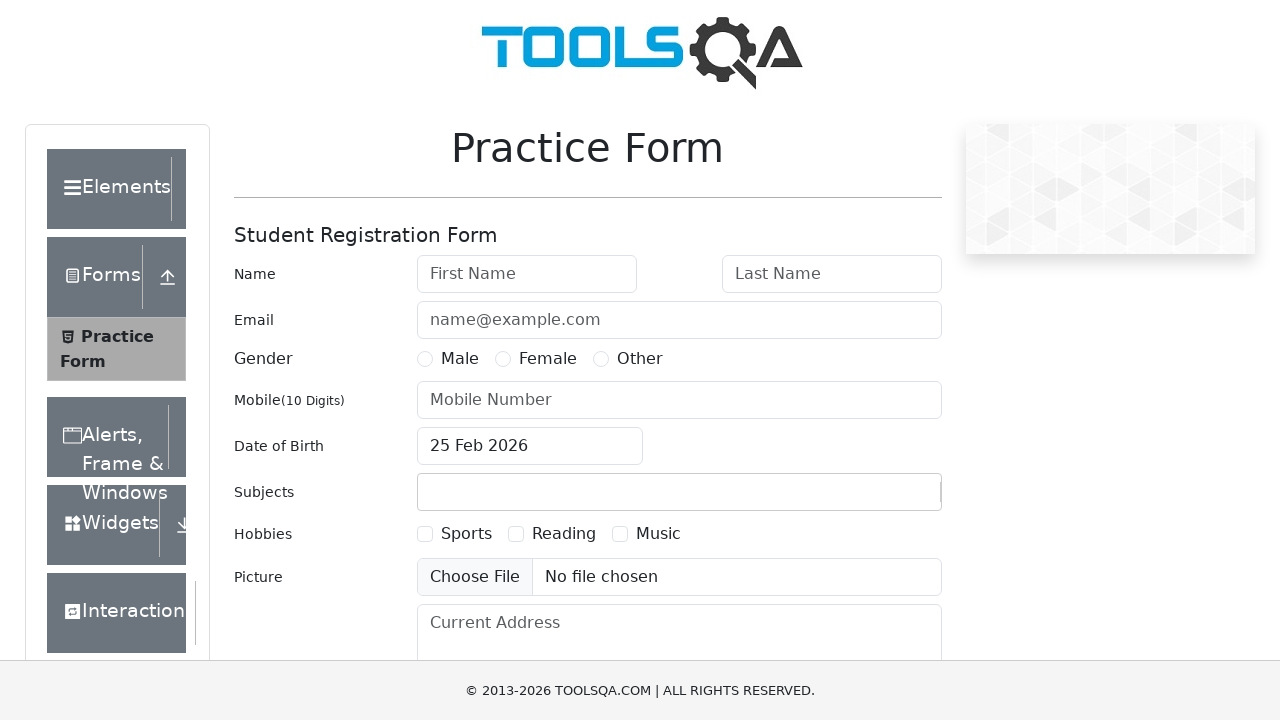

Extracted text from link: ''
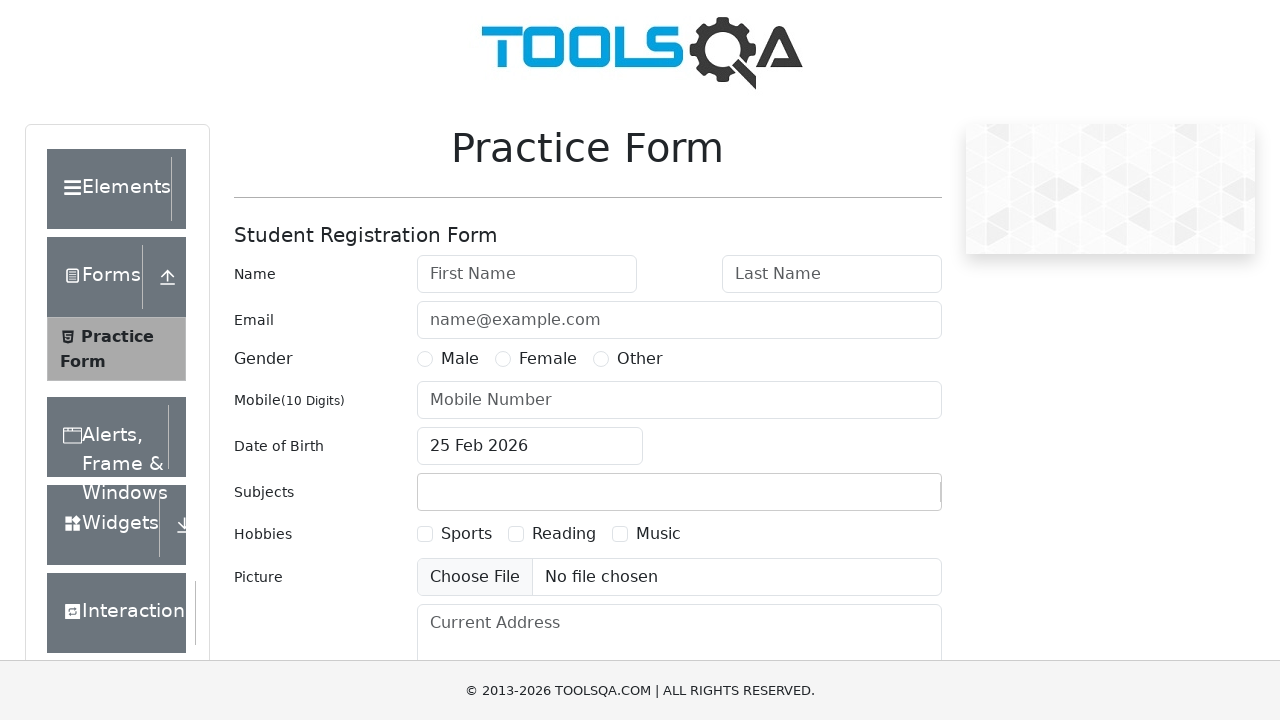

Extracted href attribute from link: 'https://demoqa.com'
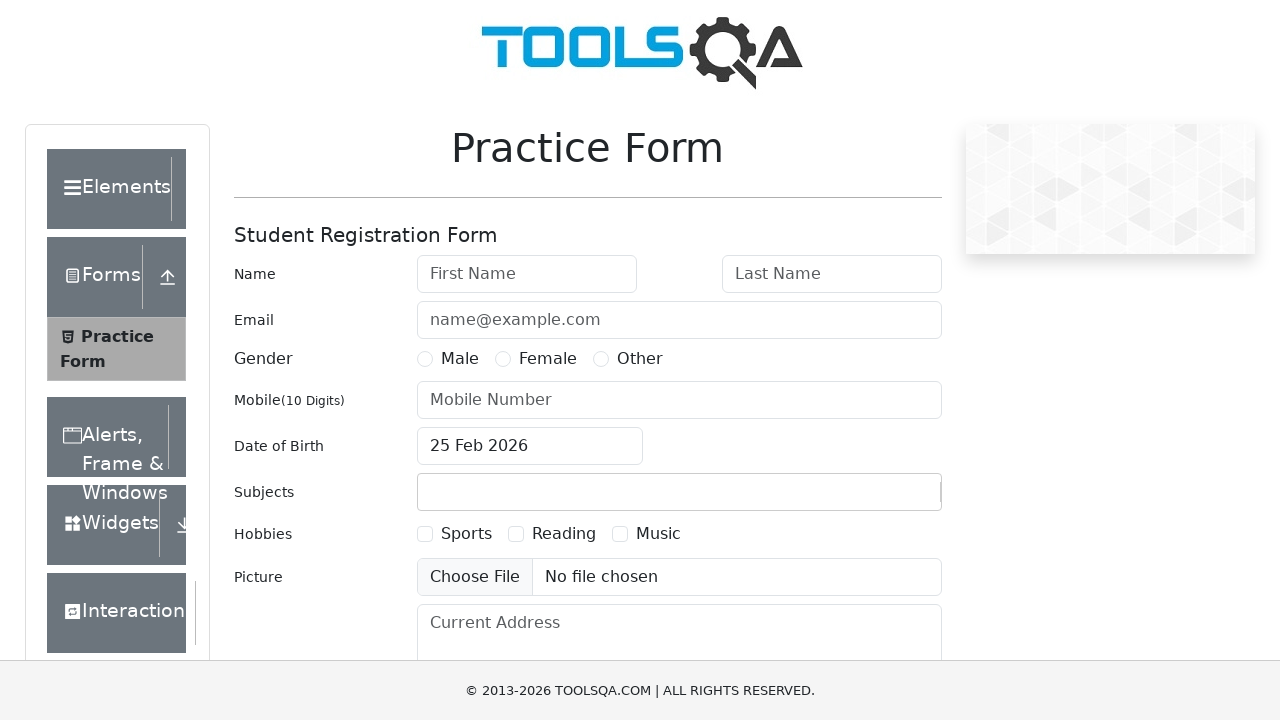

Extracted text from link: 'Text Box'
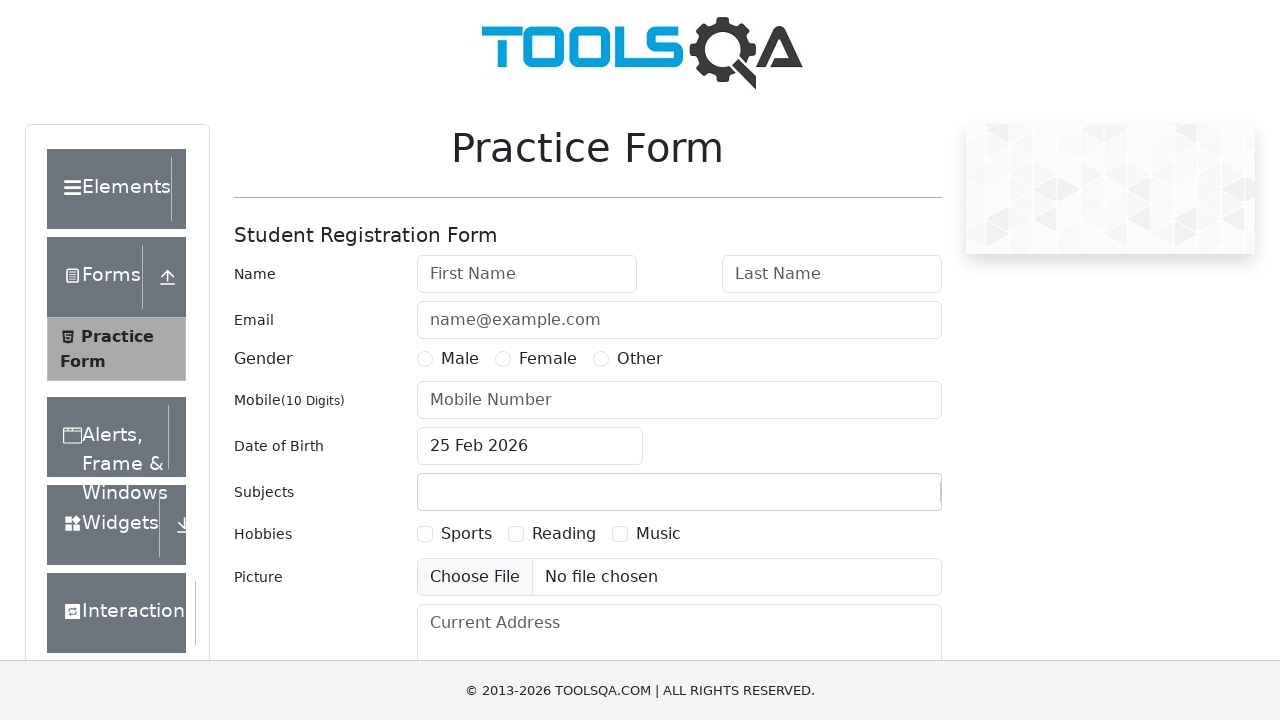

Extracted href attribute from link: '/text-box'
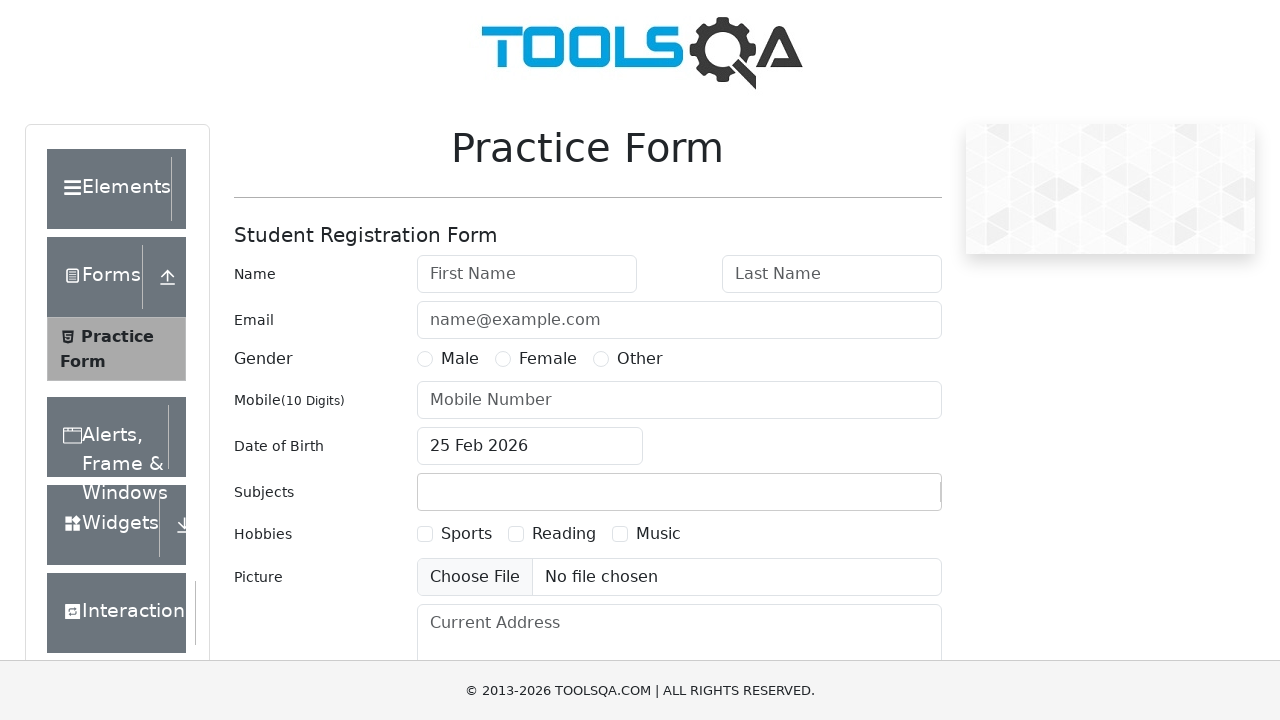

Extracted text from link: 'Check Box'
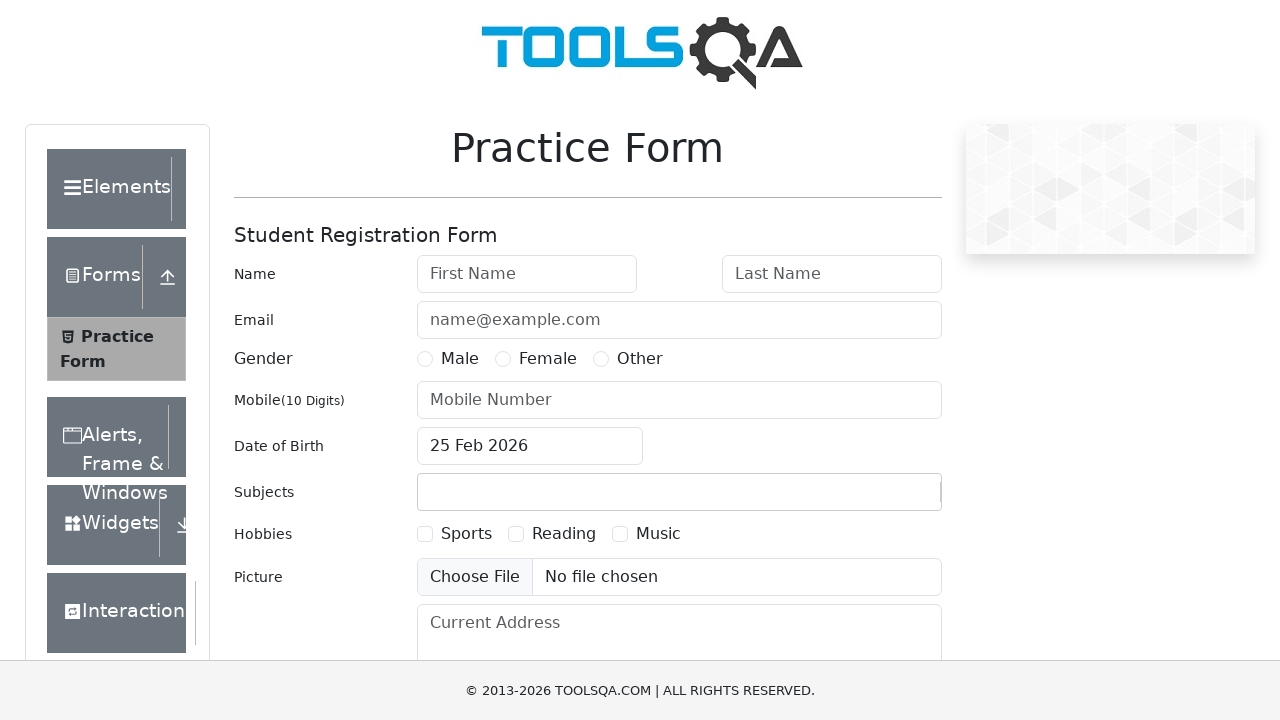

Extracted href attribute from link: '/checkbox'
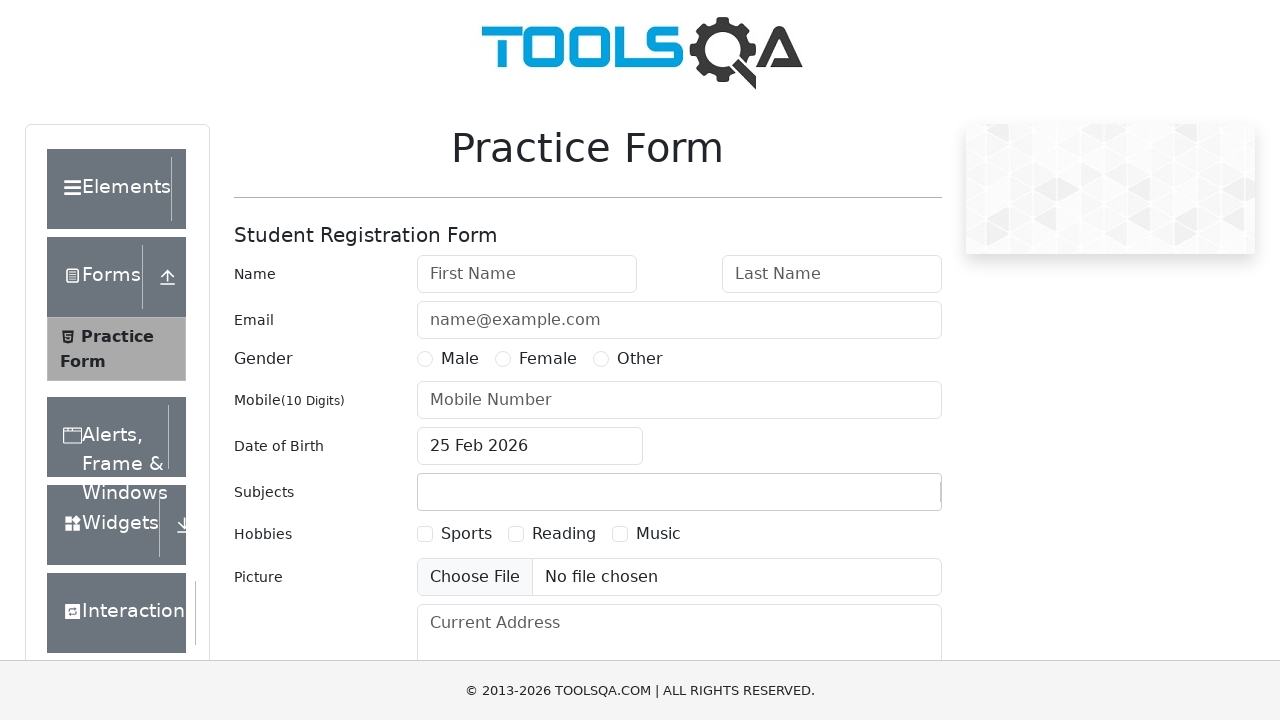

Extracted text from link: 'Radio Button'
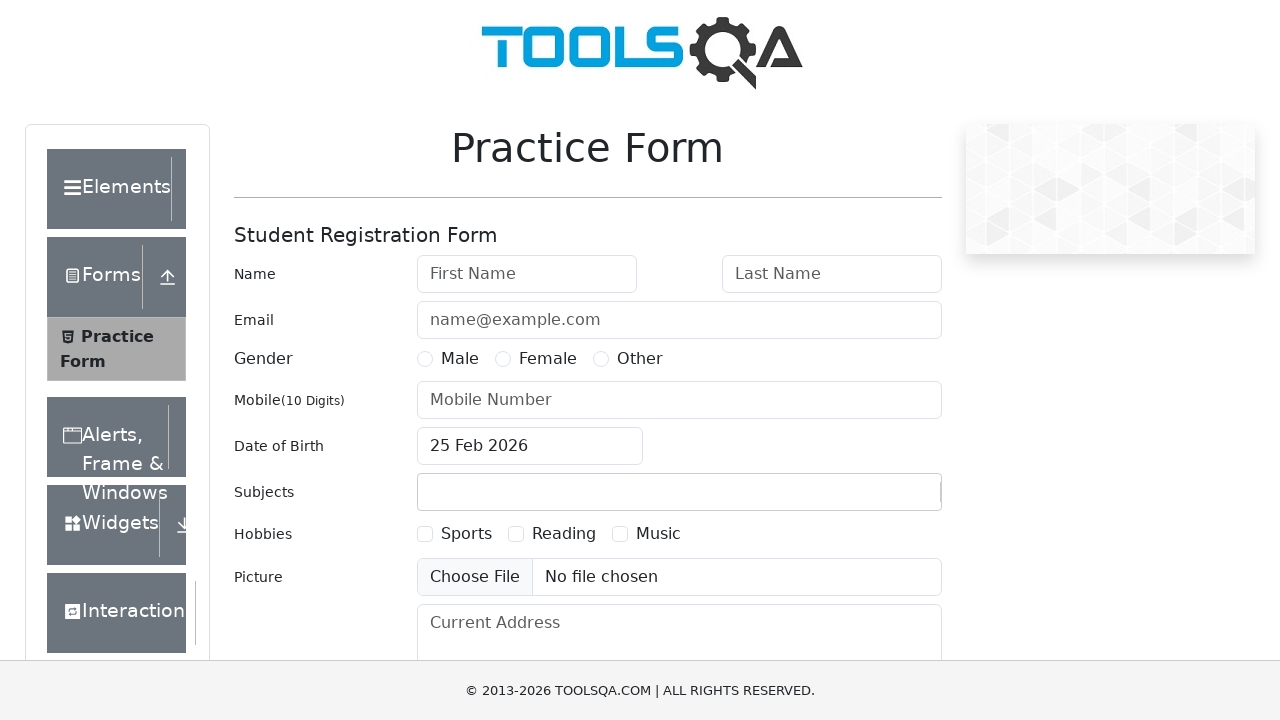

Extracted href attribute from link: '/radio-button'
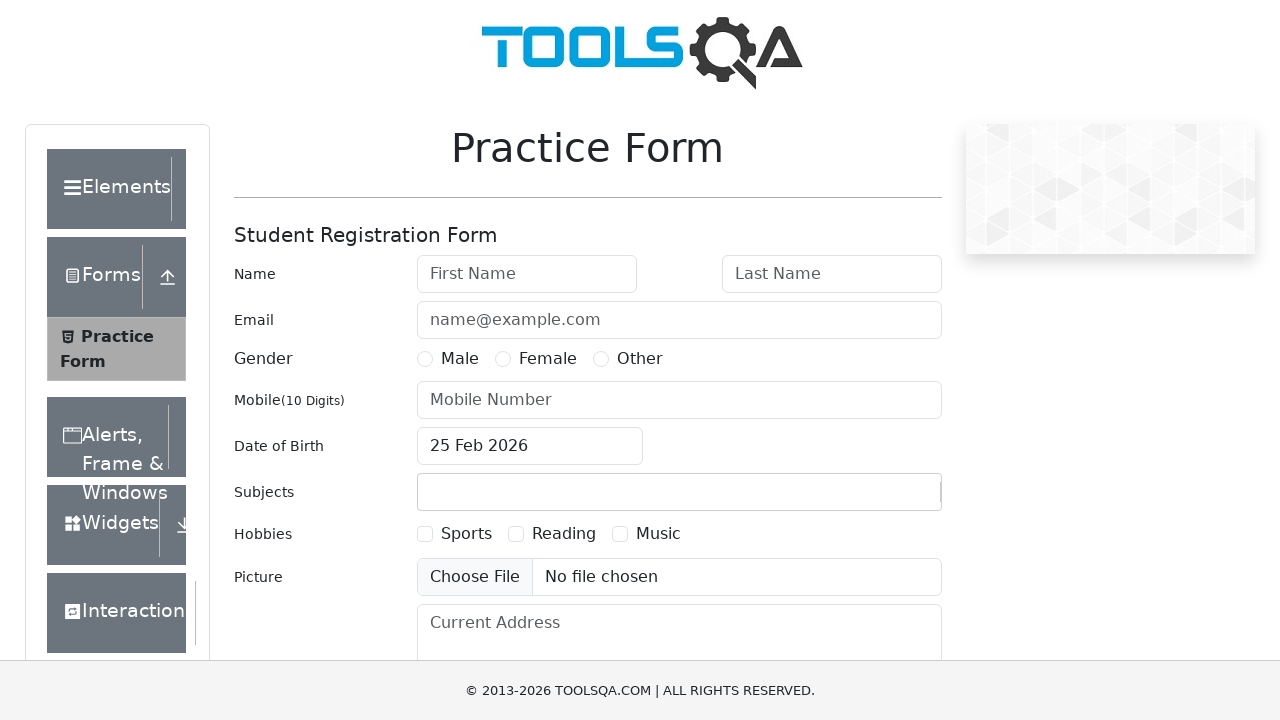

Extracted text from link: 'Web Tables'
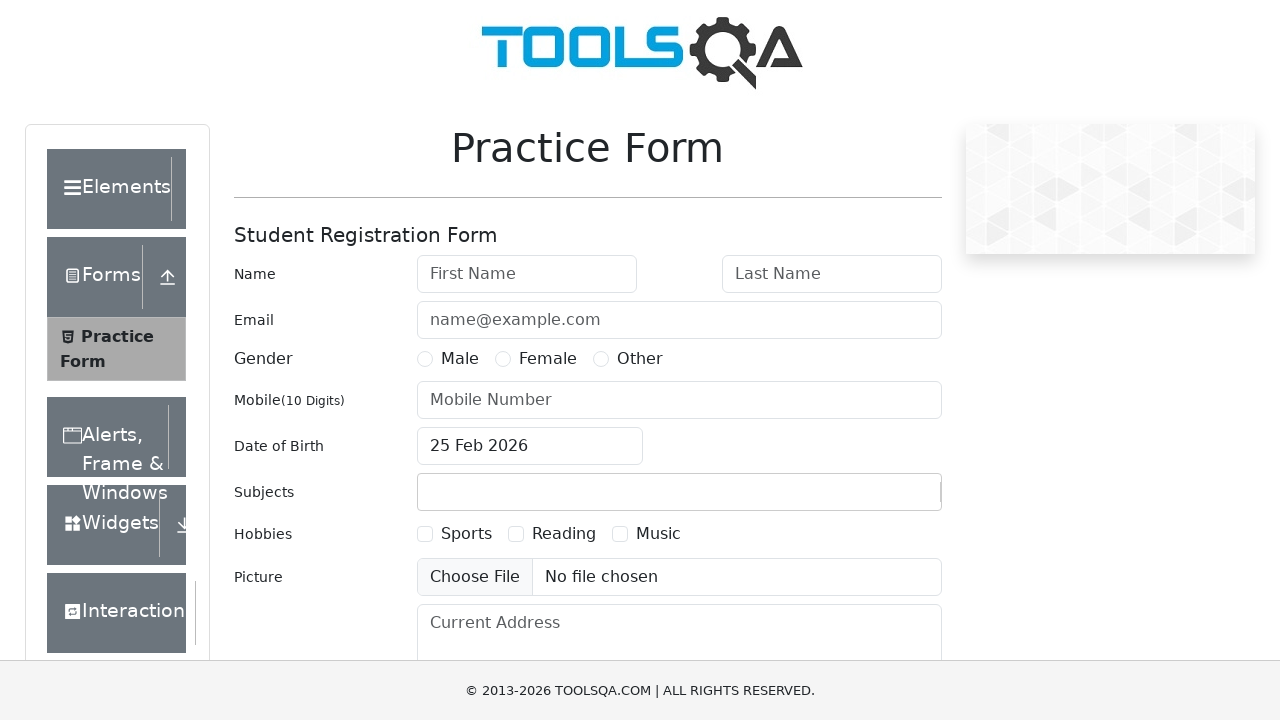

Extracted href attribute from link: '/webtables'
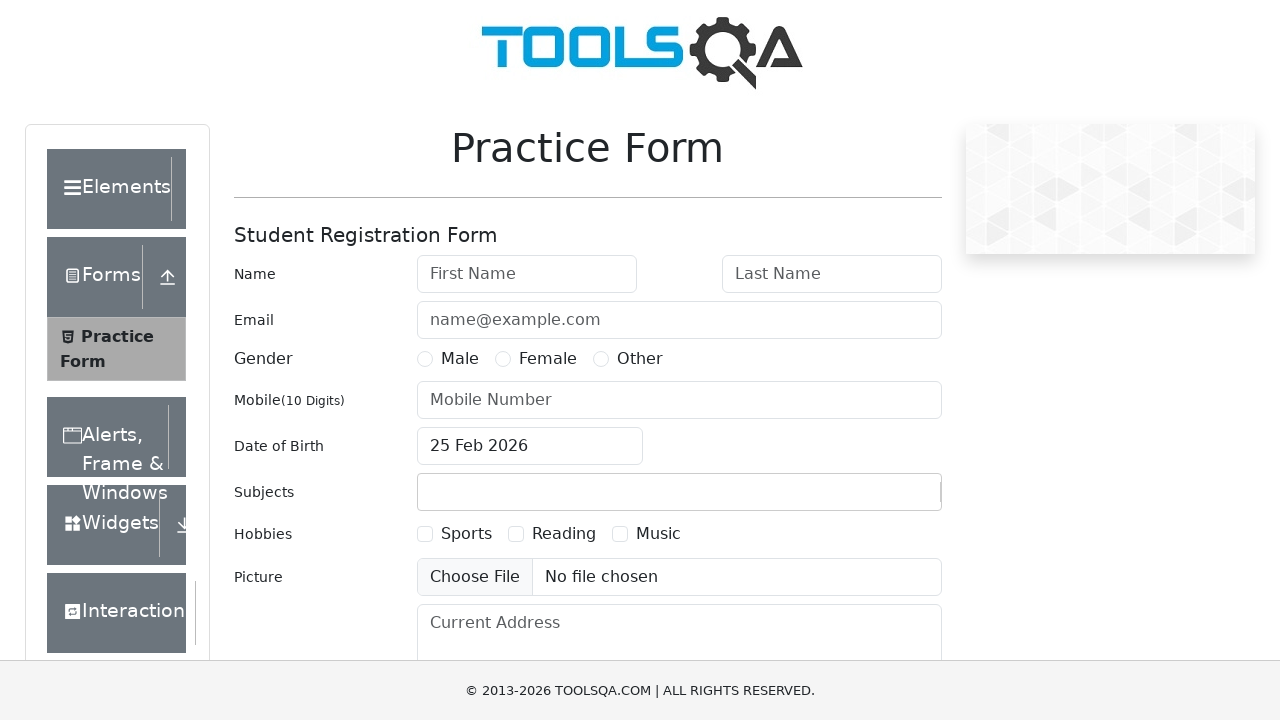

Extracted text from link: 'Buttons'
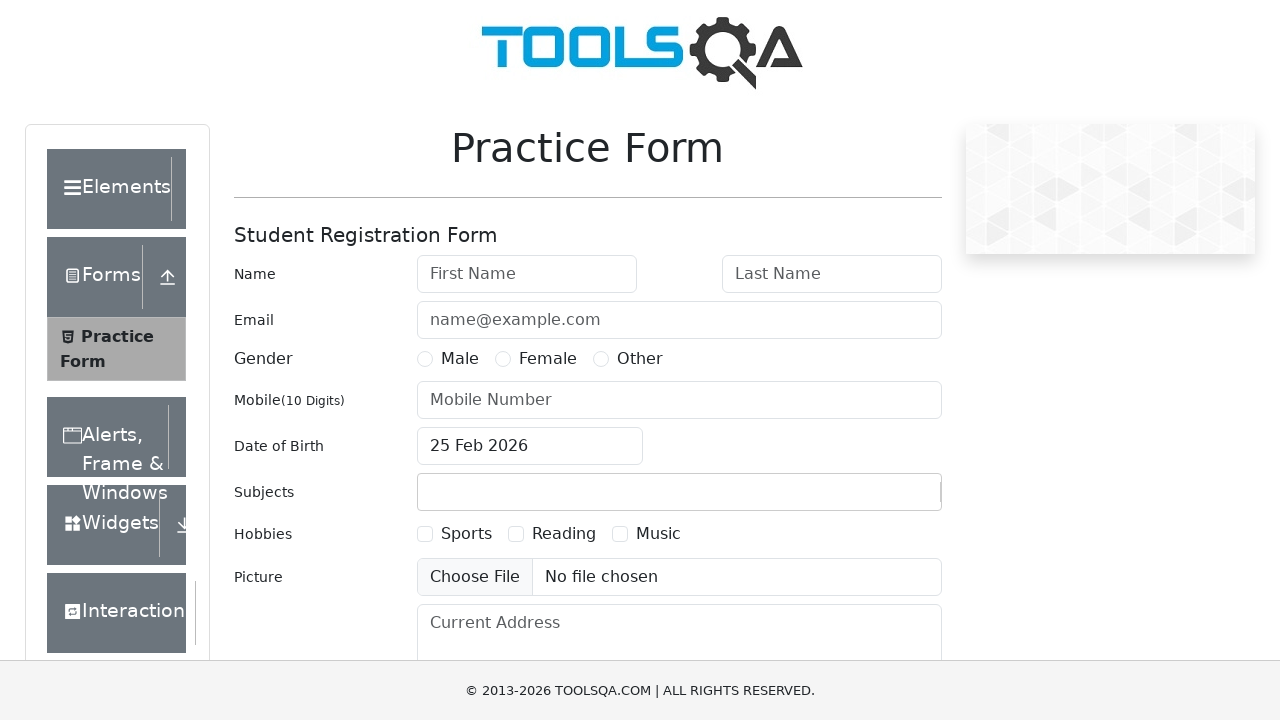

Extracted href attribute from link: '/buttons'
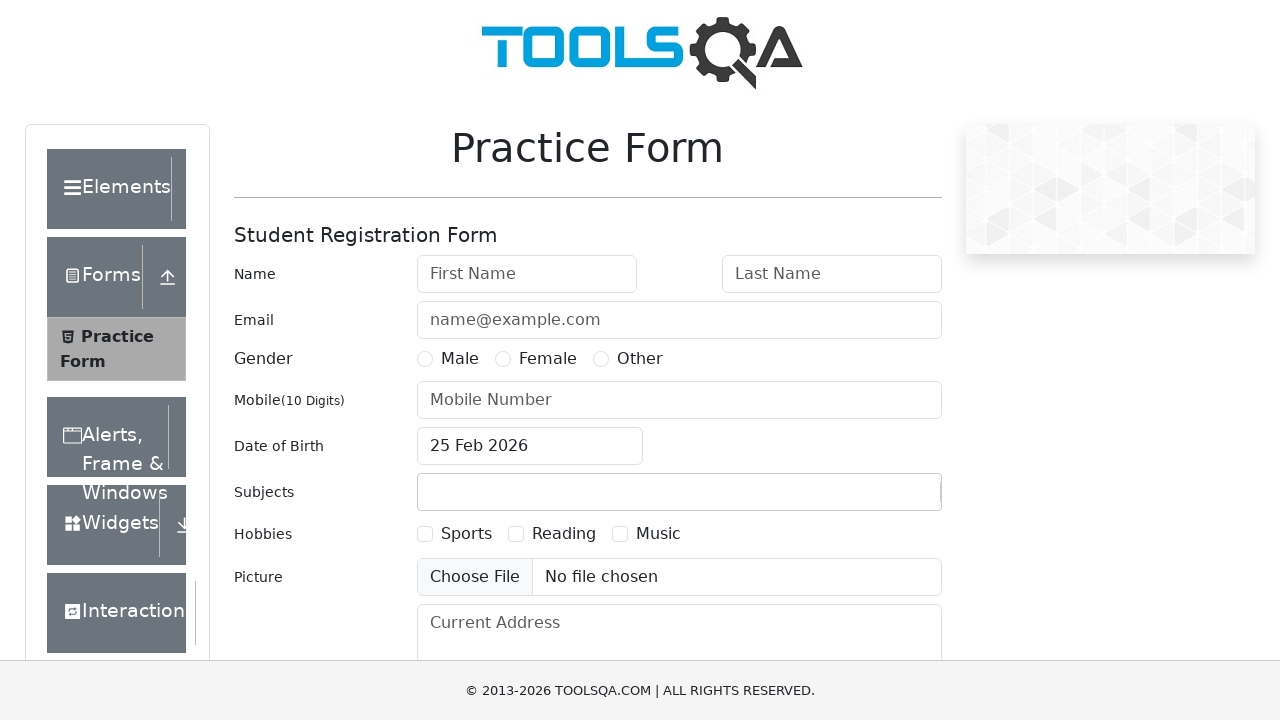

Extracted text from link: 'Links'
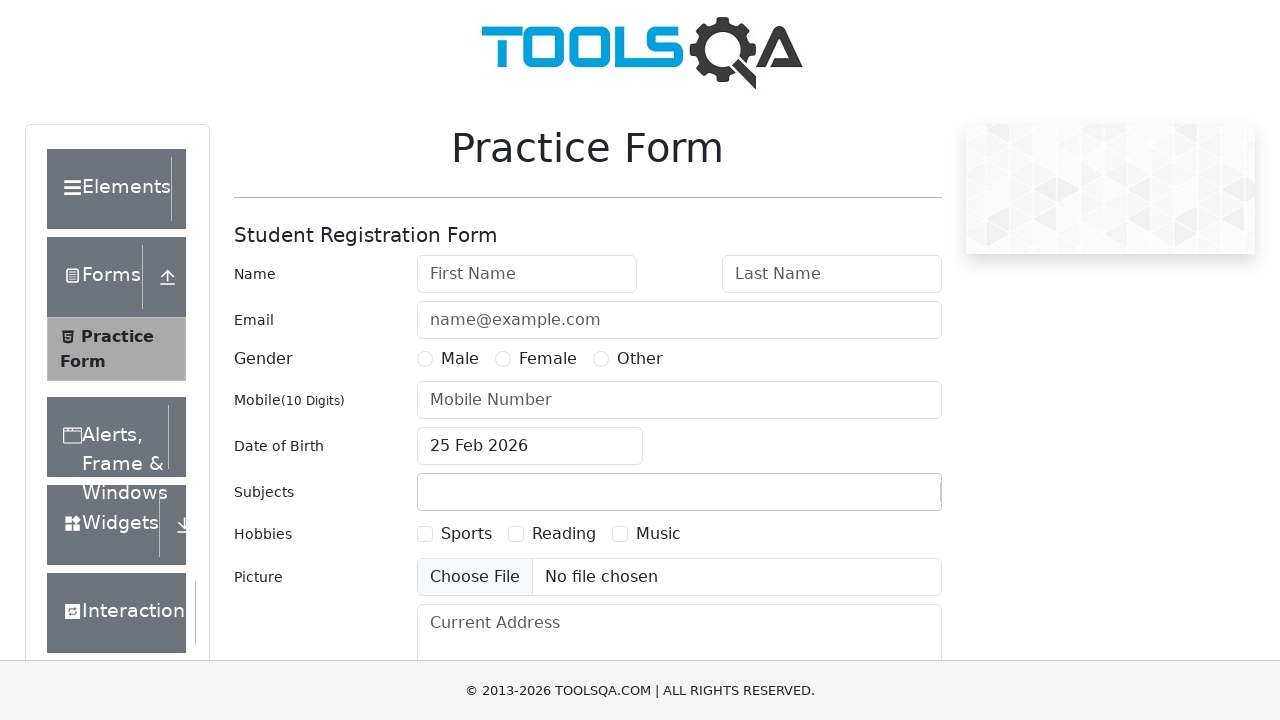

Extracted href attribute from link: '/links'
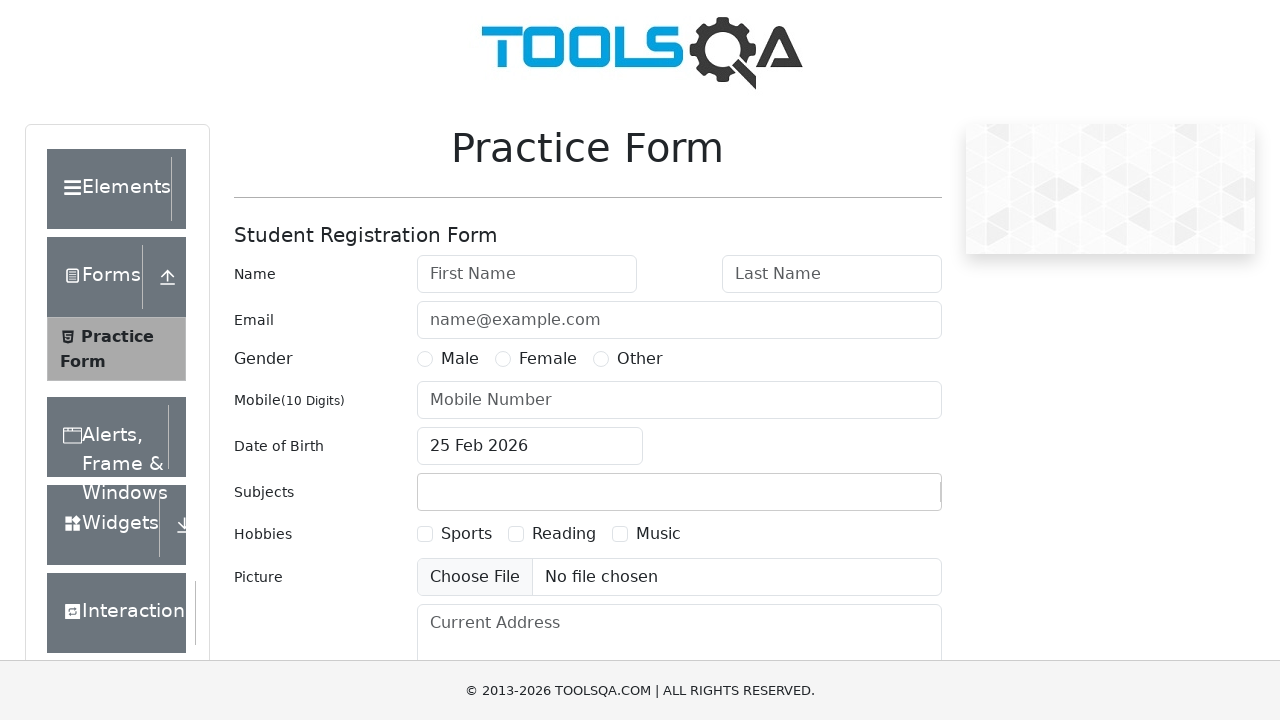

Extracted text from link: 'Broken Links - Images'
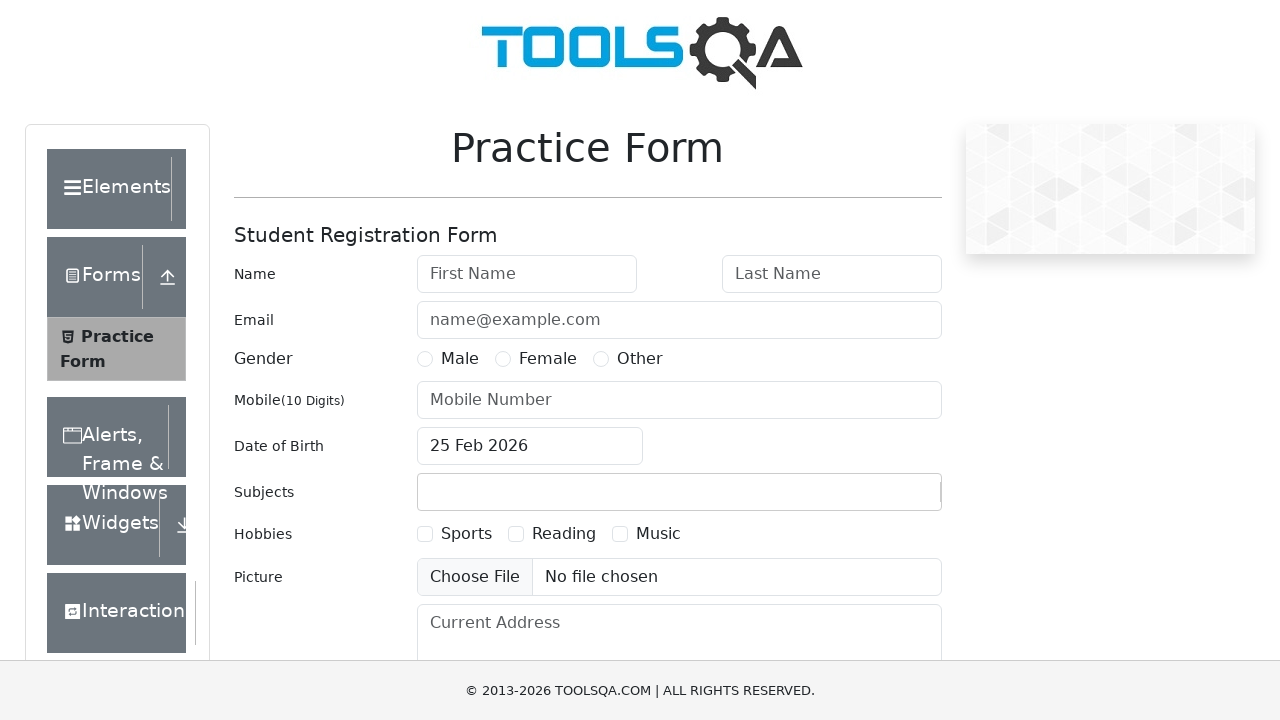

Extracted href attribute from link: '/broken'
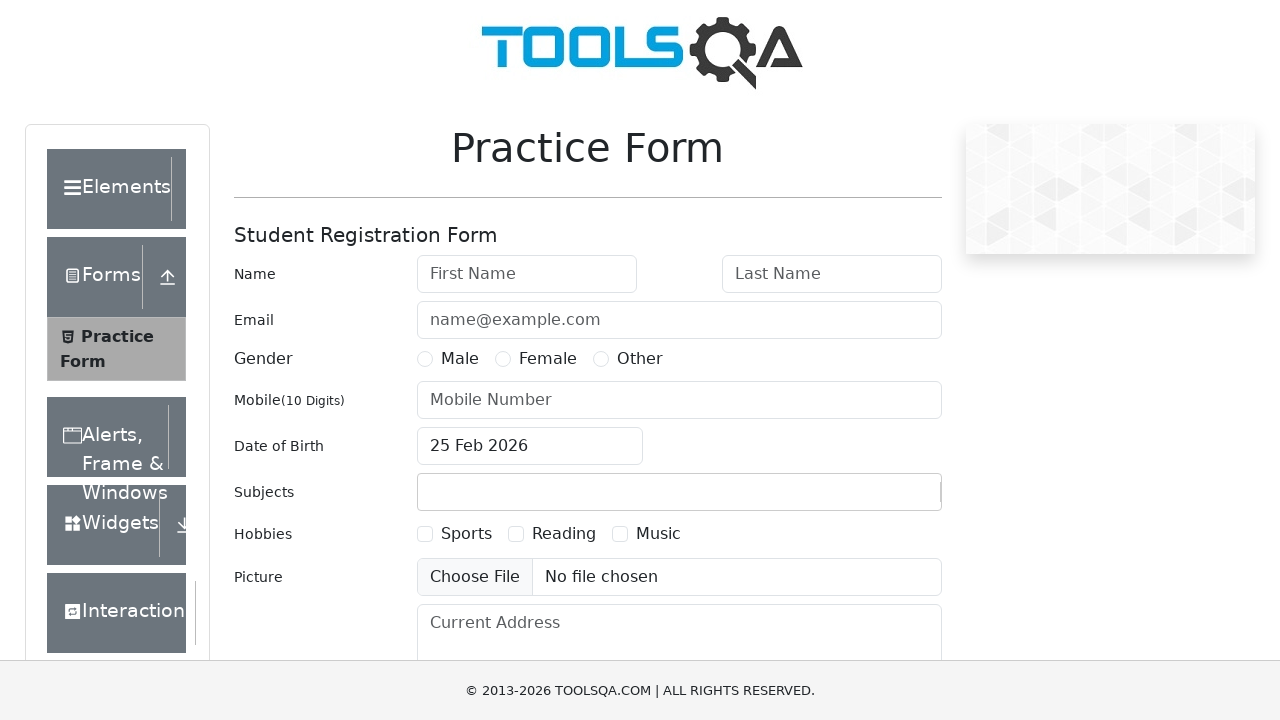

Extracted text from link: 'Upload and Download'
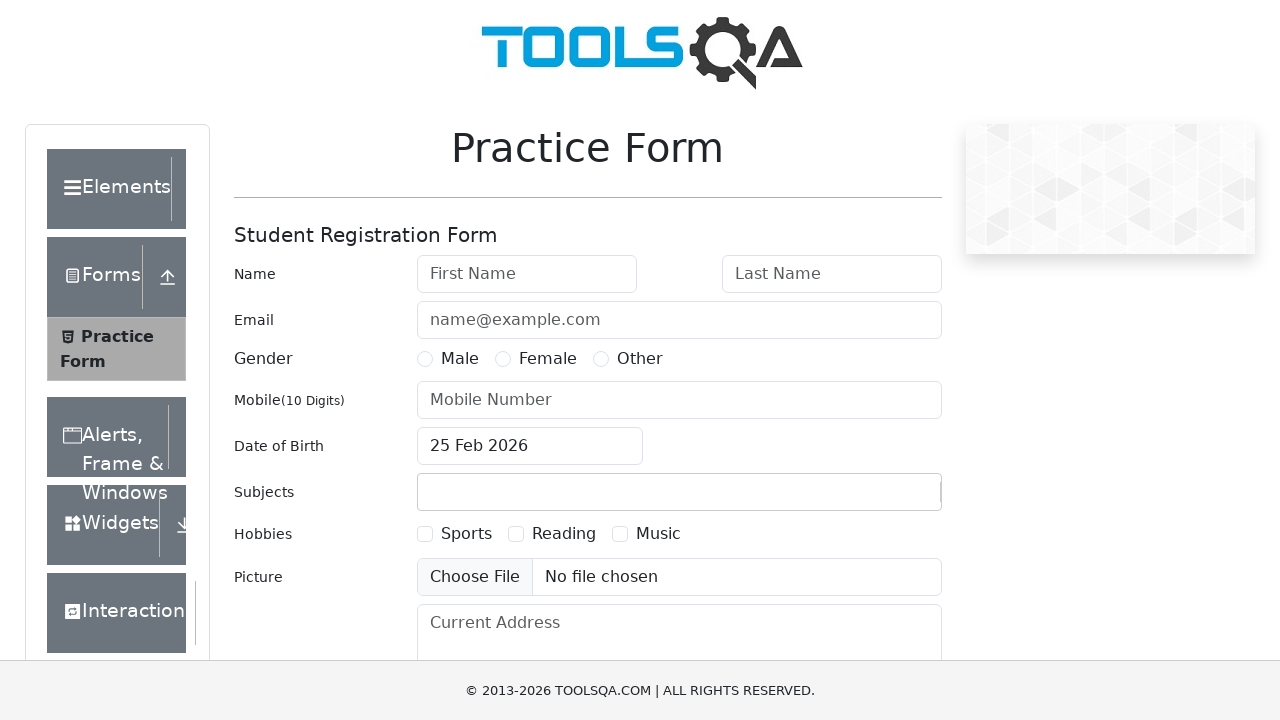

Extracted href attribute from link: '/upload-download'
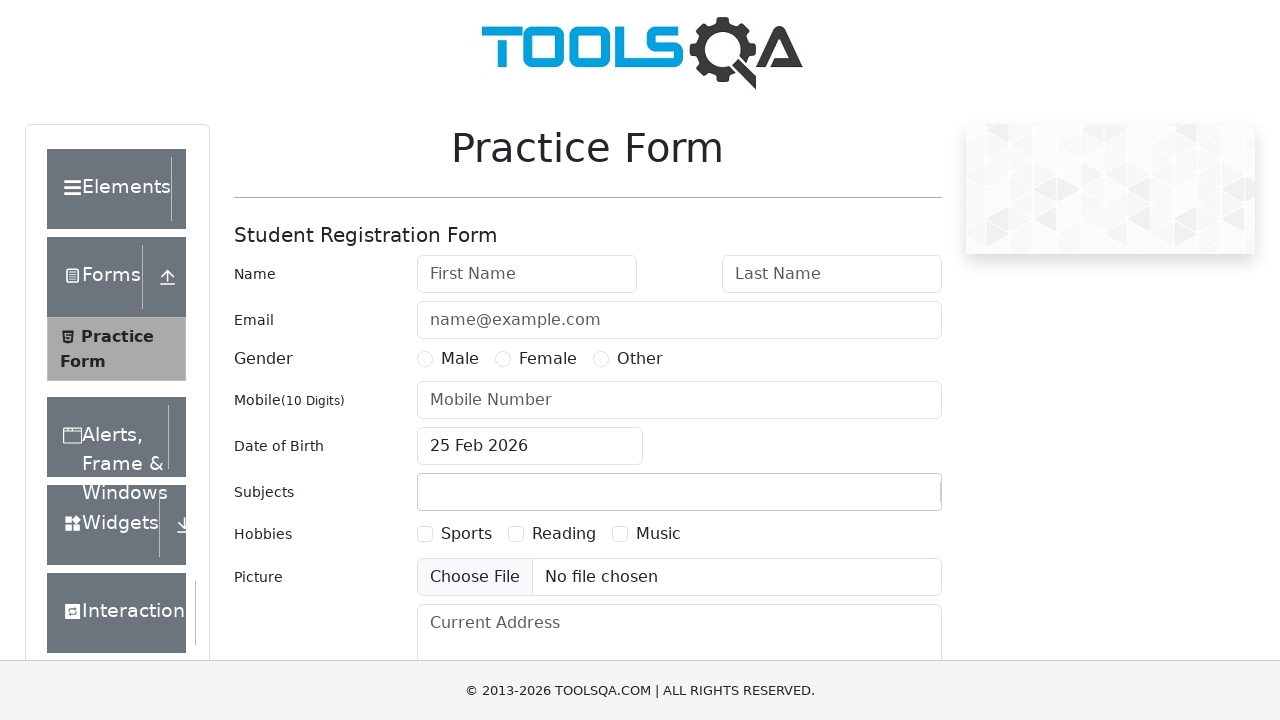

Extracted text from link: 'Dynamic Properties'
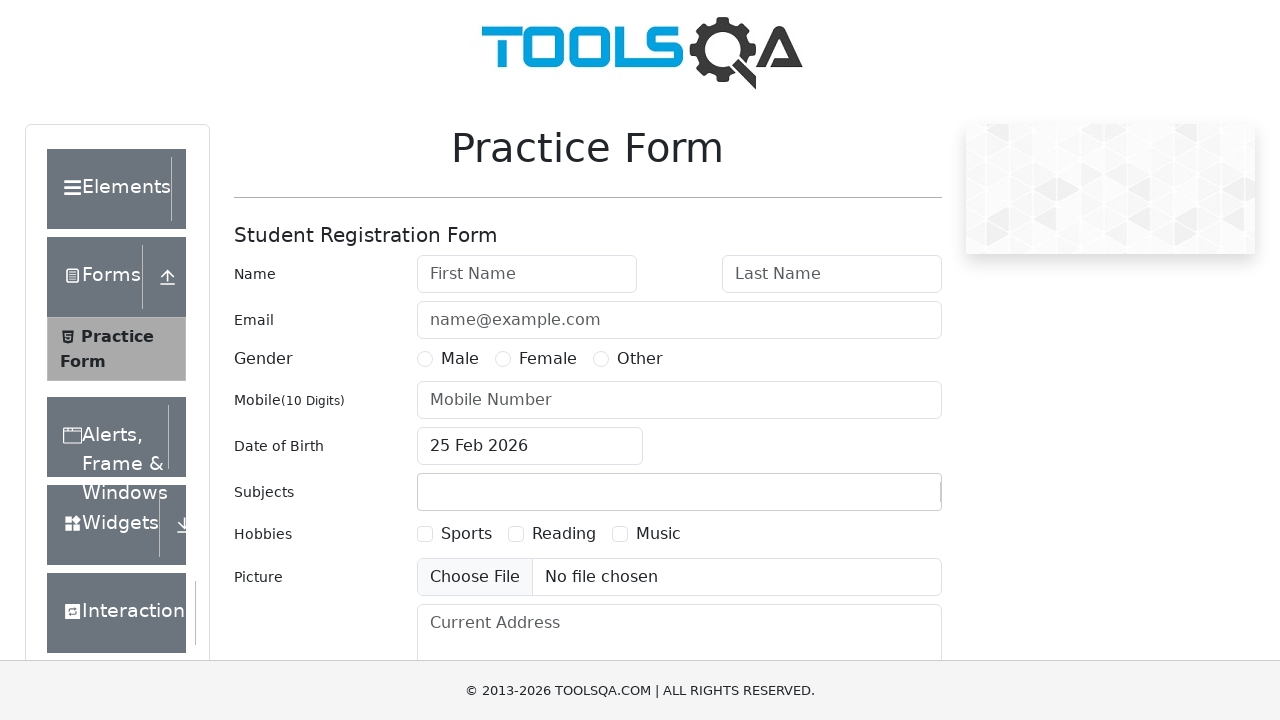

Extracted href attribute from link: '/dynamic-properties'
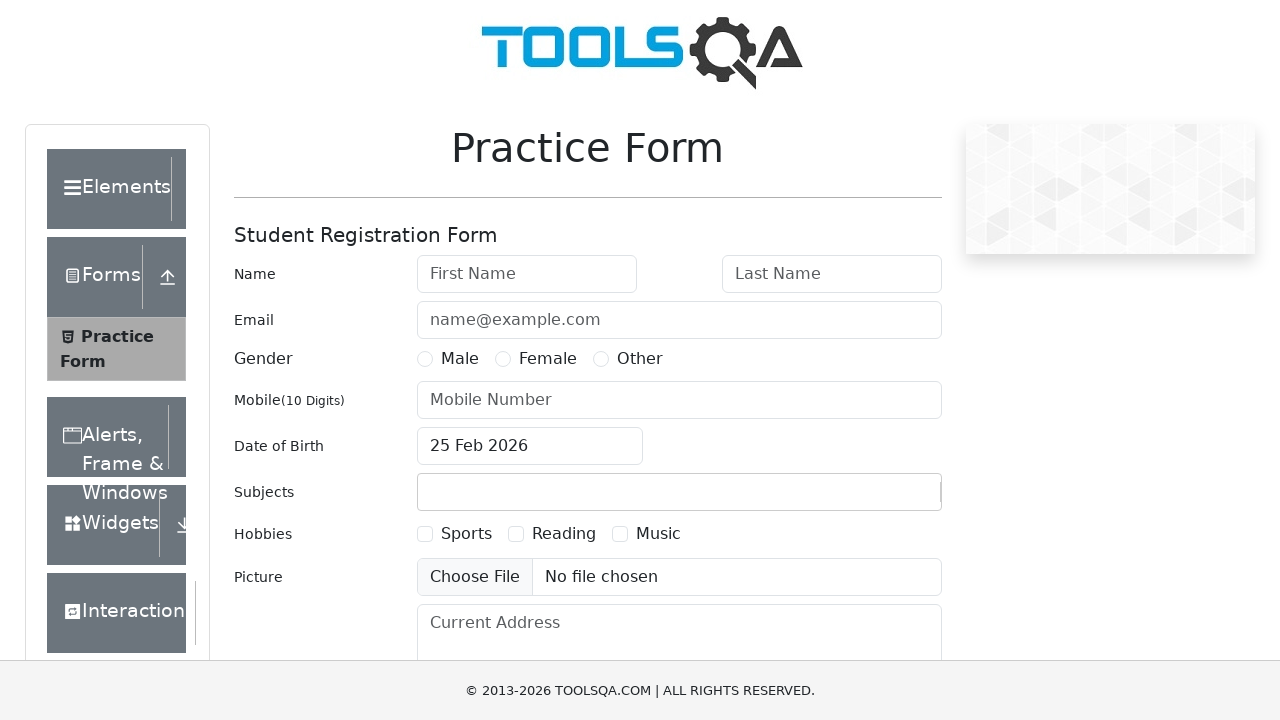

Extracted text from link: 'Practice Form'
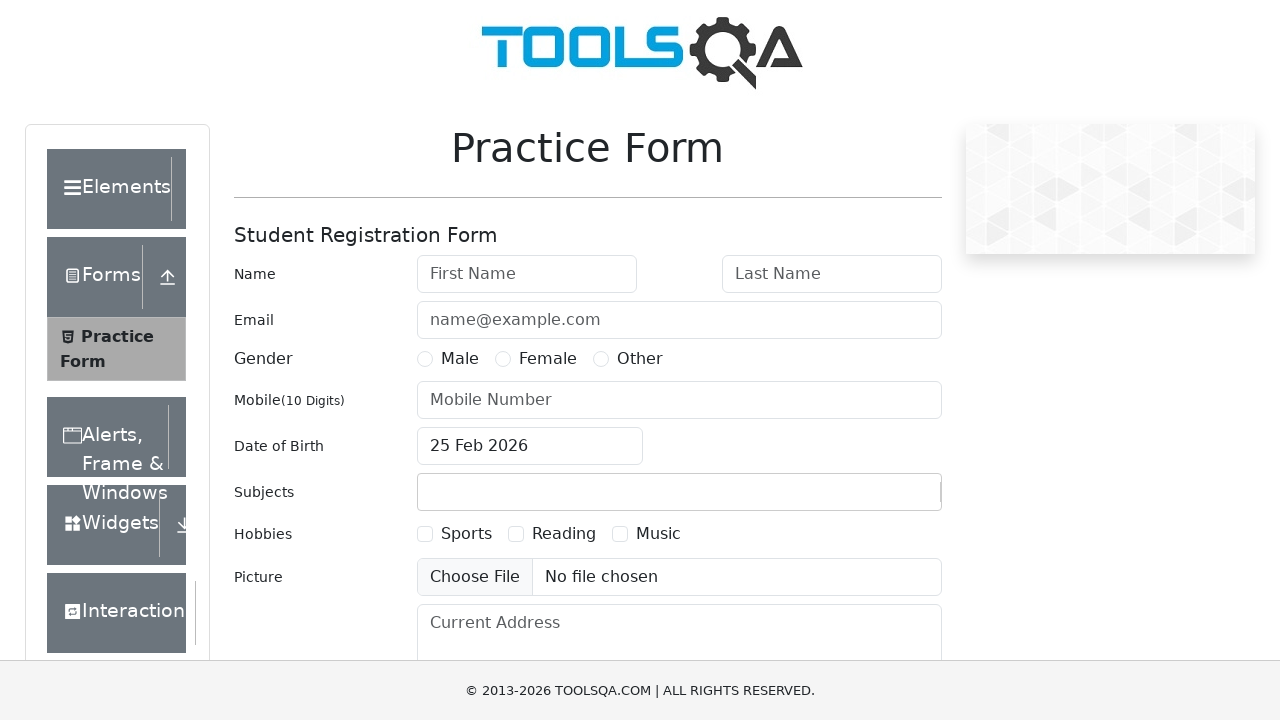

Extracted href attribute from link: '/automation-practice-form'
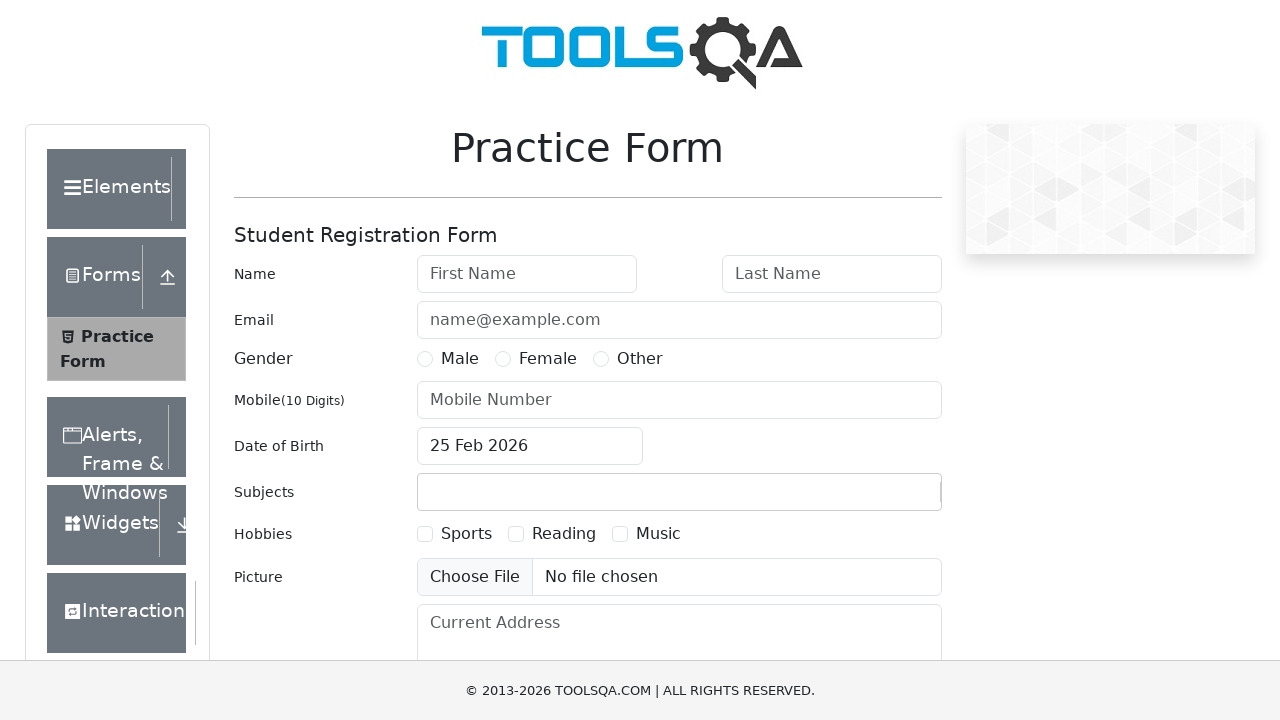

Extracted text from link: 'Browser Windows'
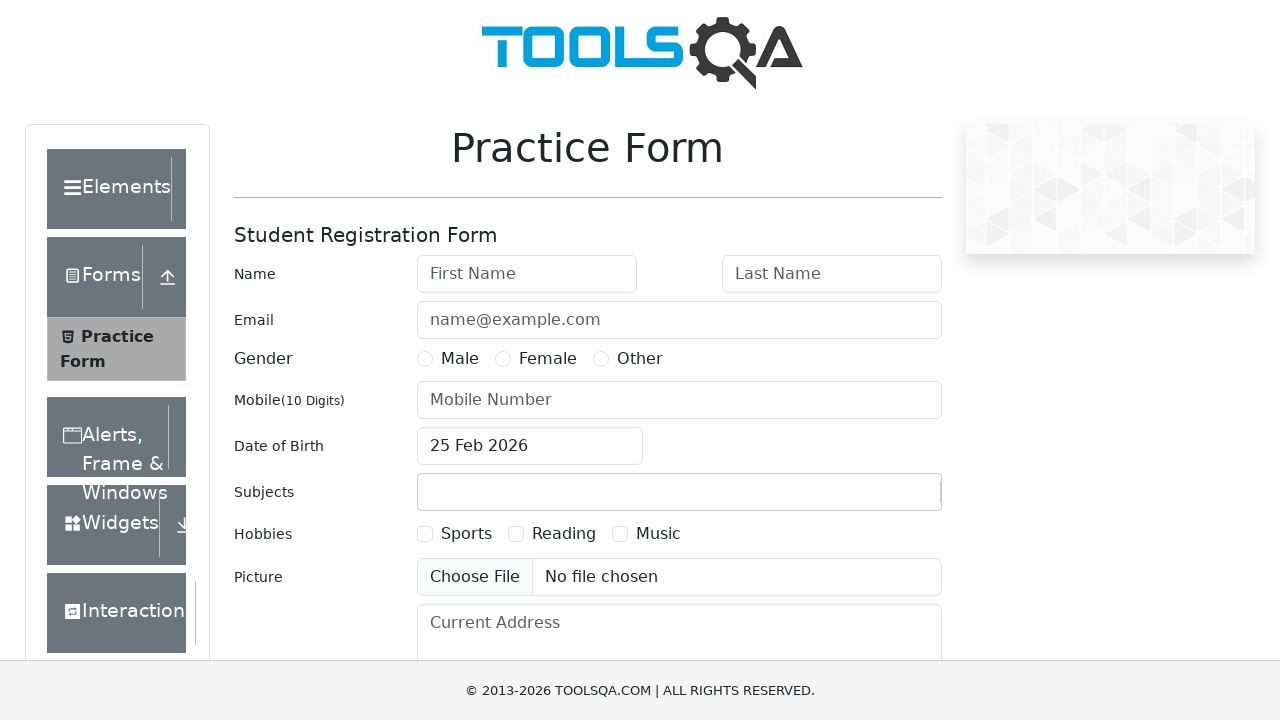

Extracted href attribute from link: '/browser-windows'
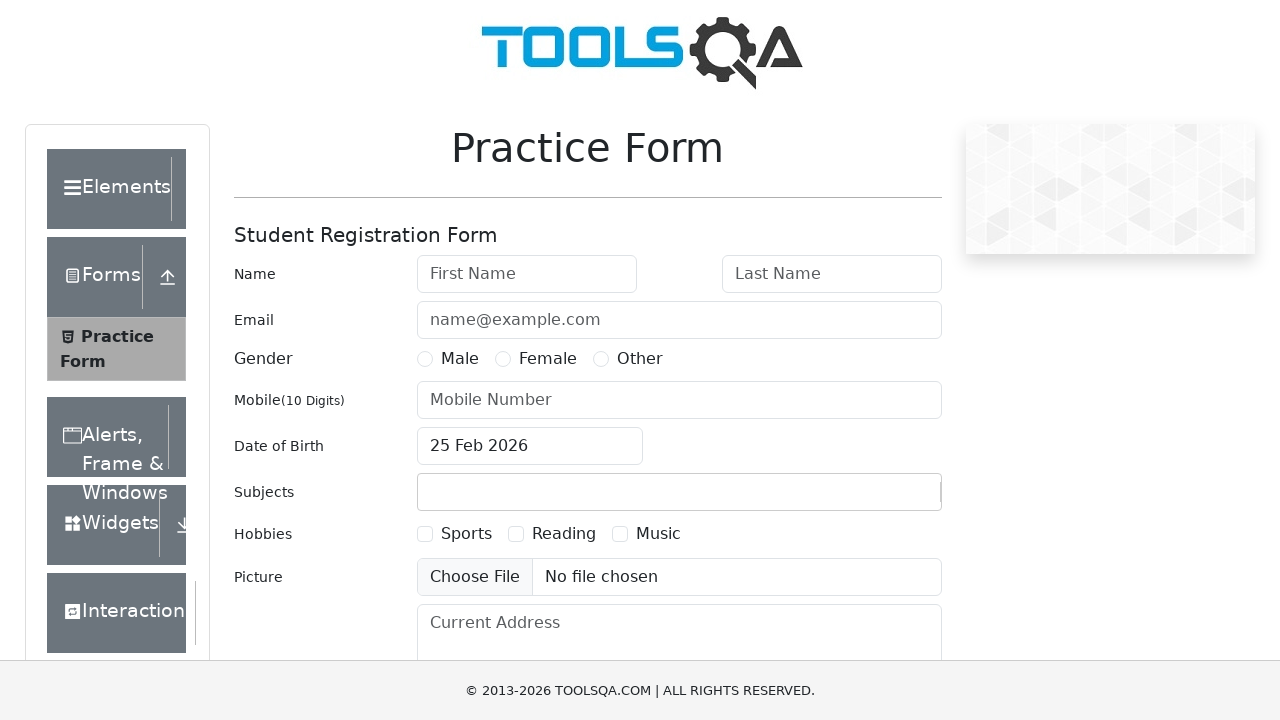

Extracted text from link: 'Alerts'
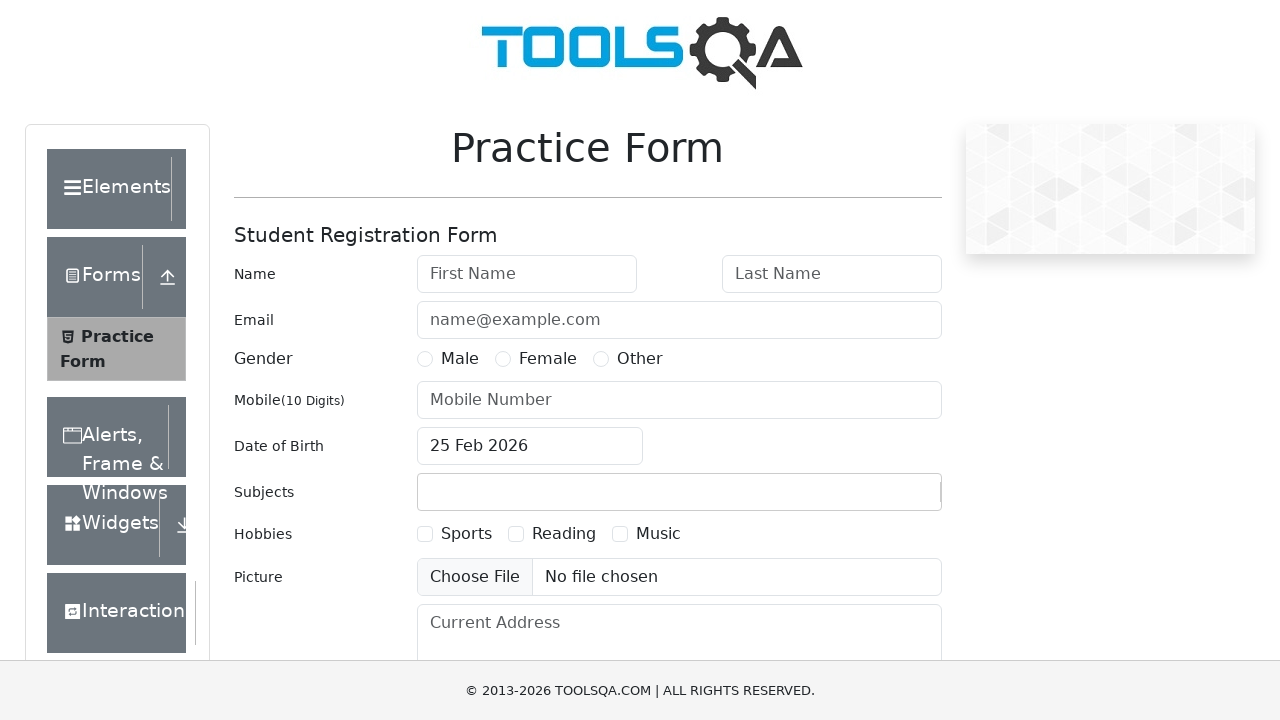

Extracted href attribute from link: '/alerts'
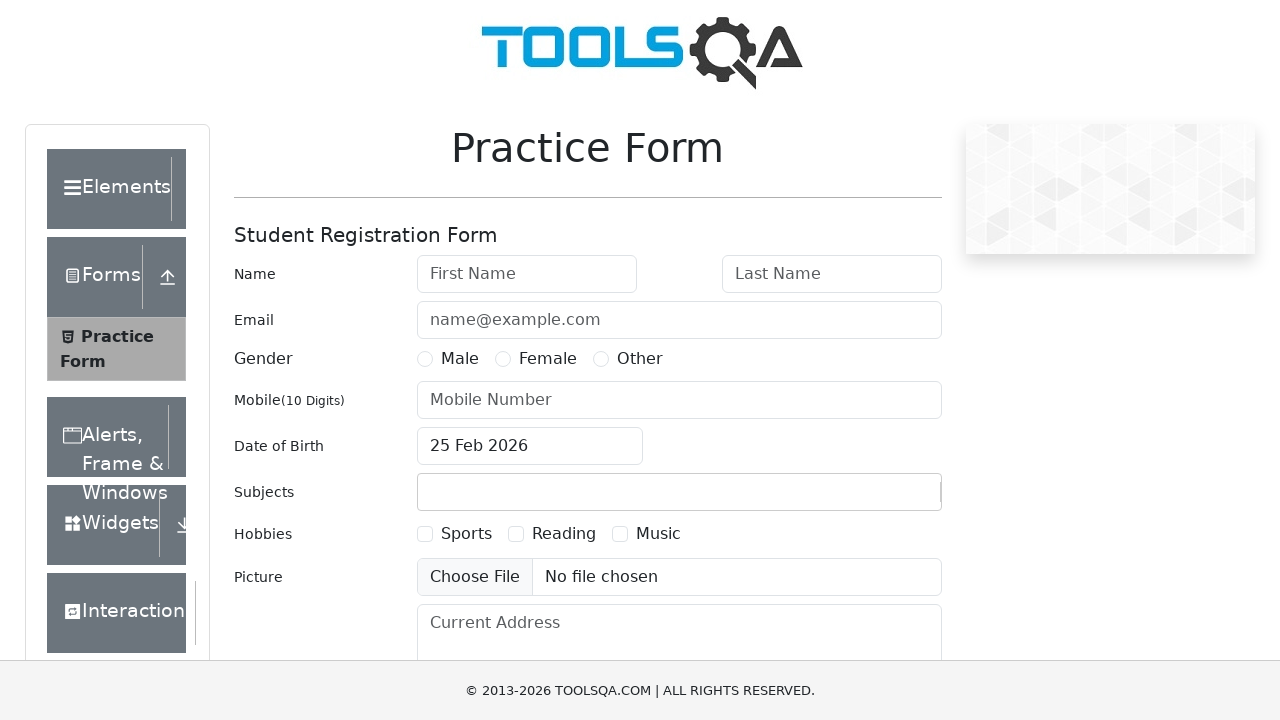

Extracted text from link: 'Frames'
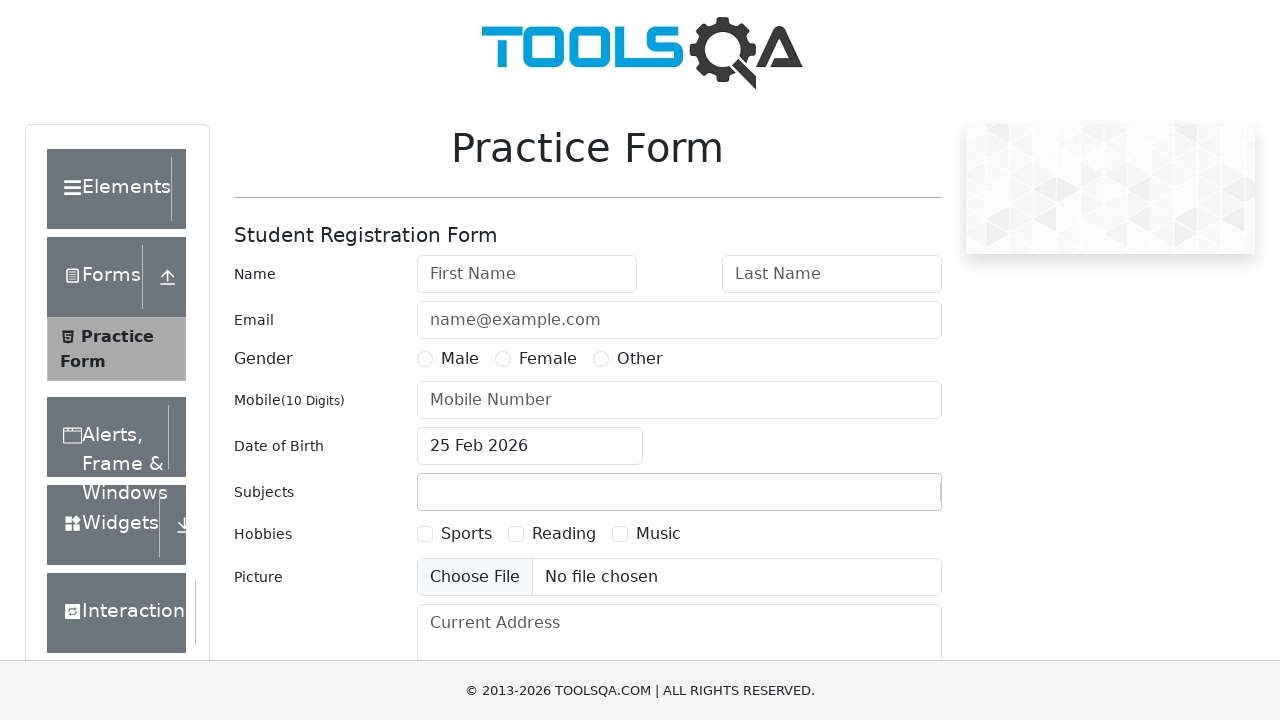

Extracted href attribute from link: '/frames'
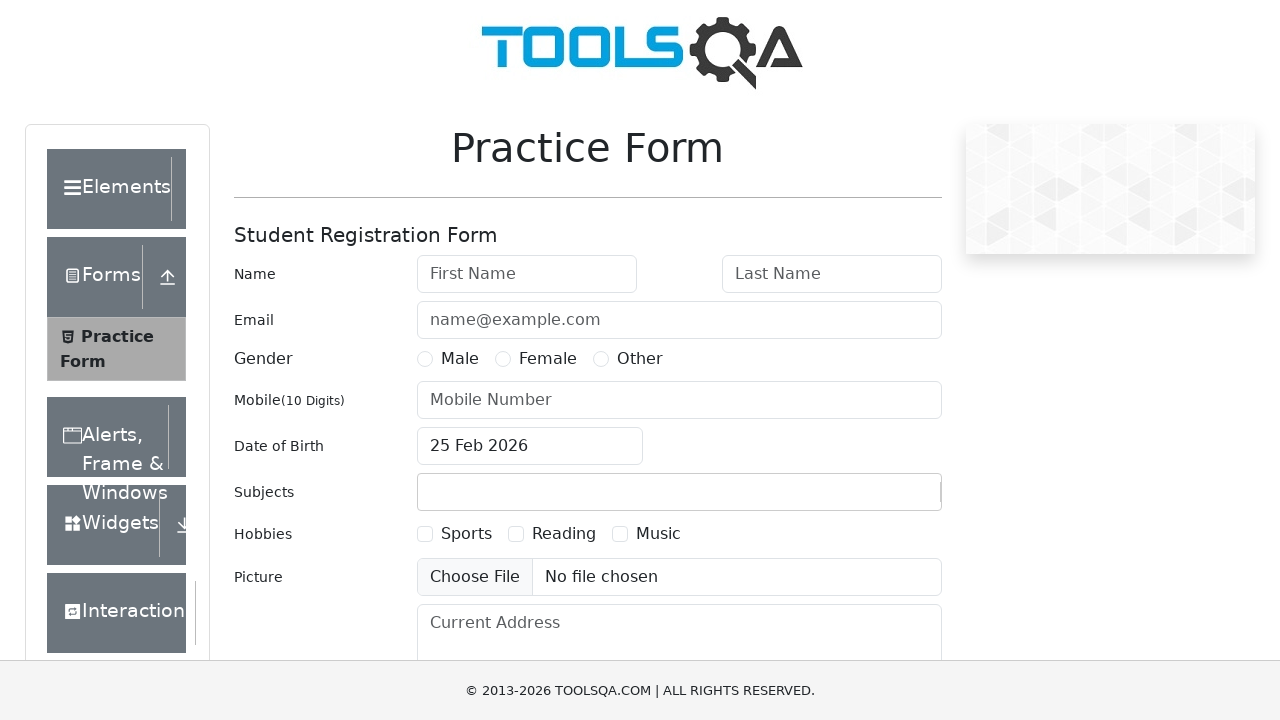

Extracted text from link: 'Nested Frames'
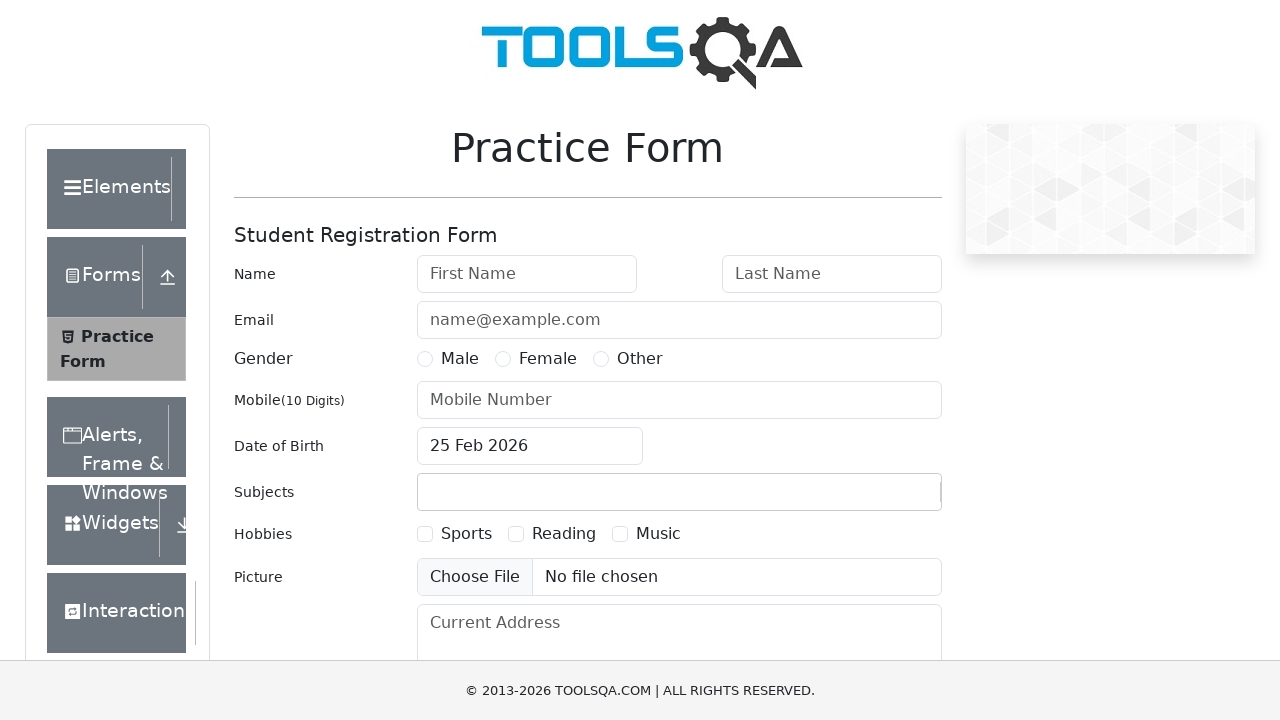

Extracted href attribute from link: '/nestedframes'
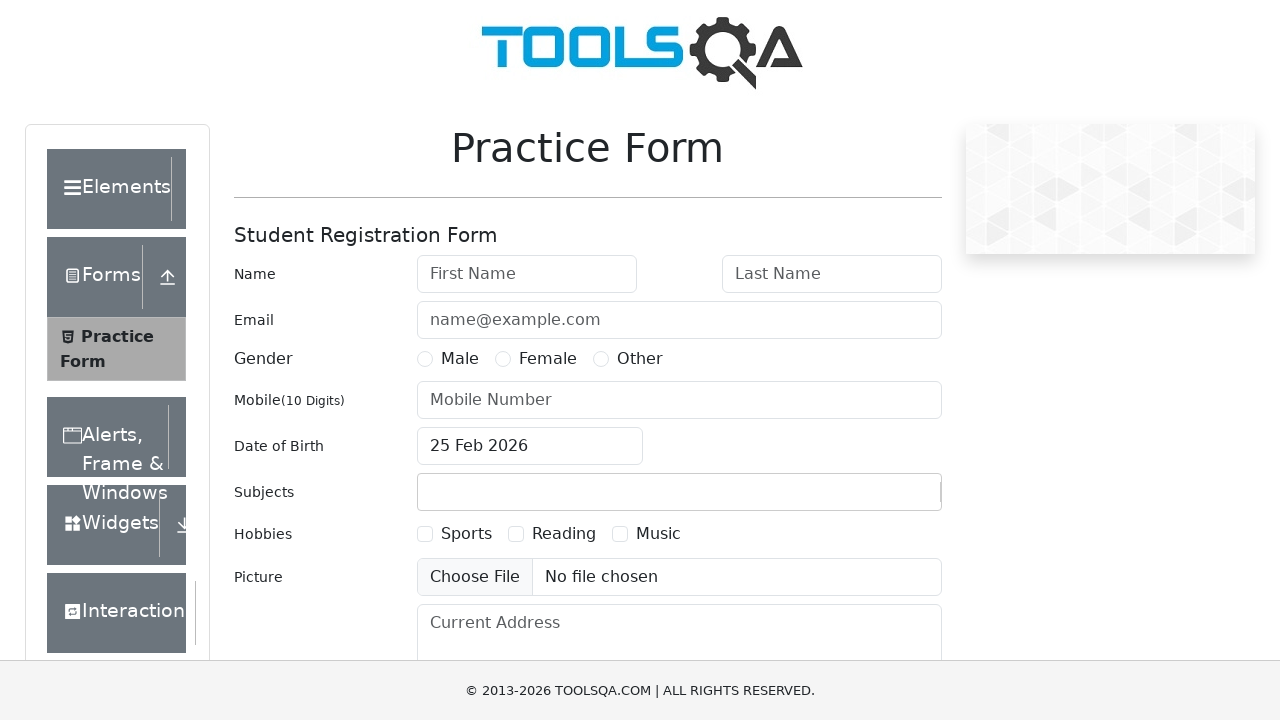

Extracted text from link: 'Modal Dialogs'
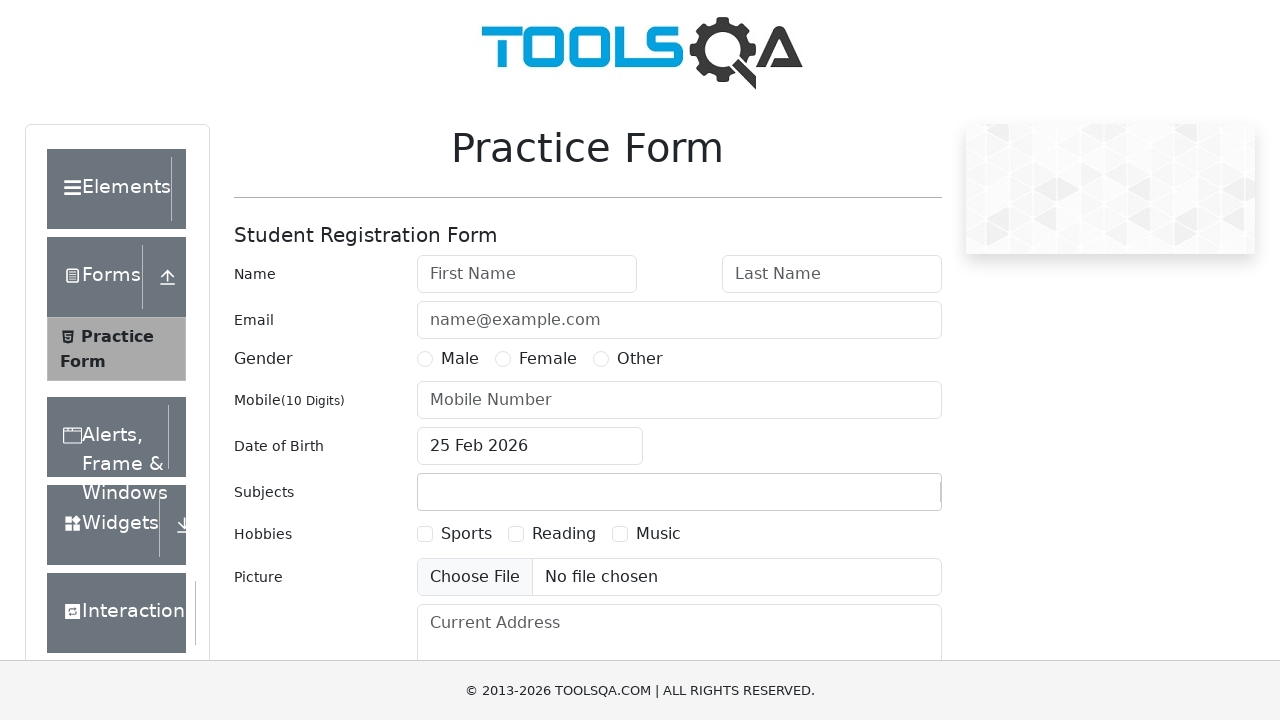

Extracted href attribute from link: '/modal-dialogs'
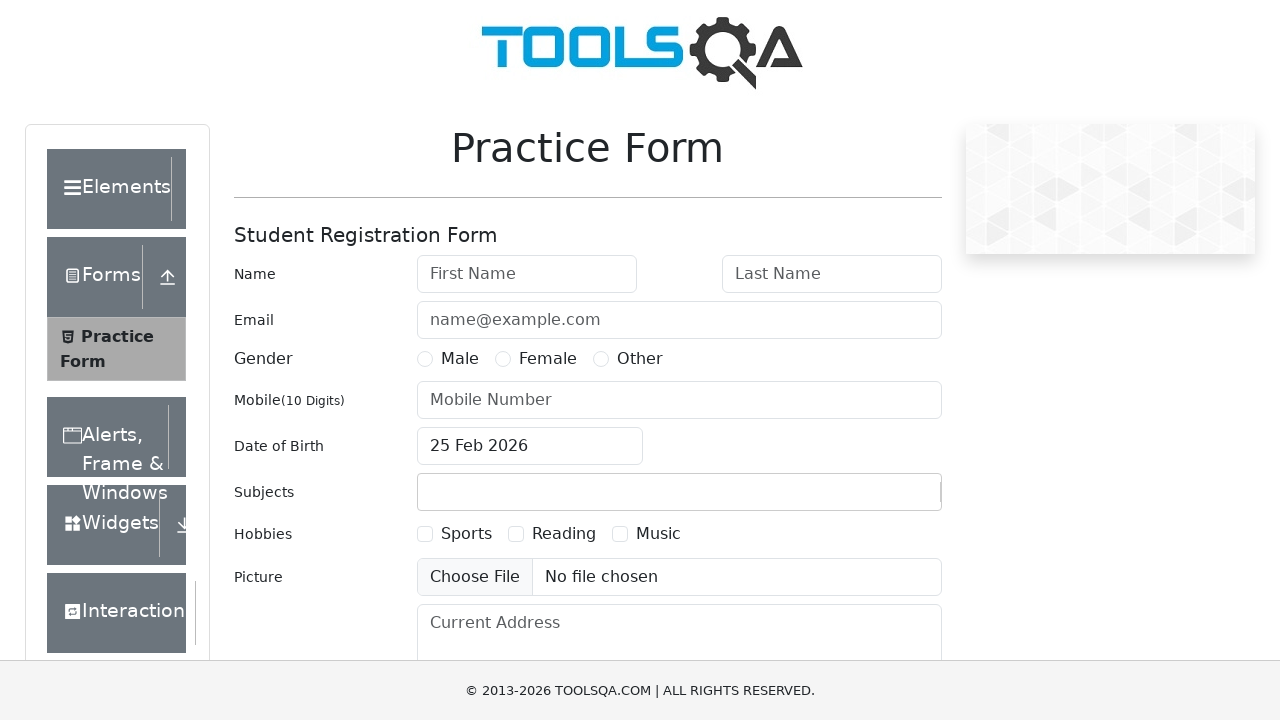

Extracted text from link: 'Accordian'
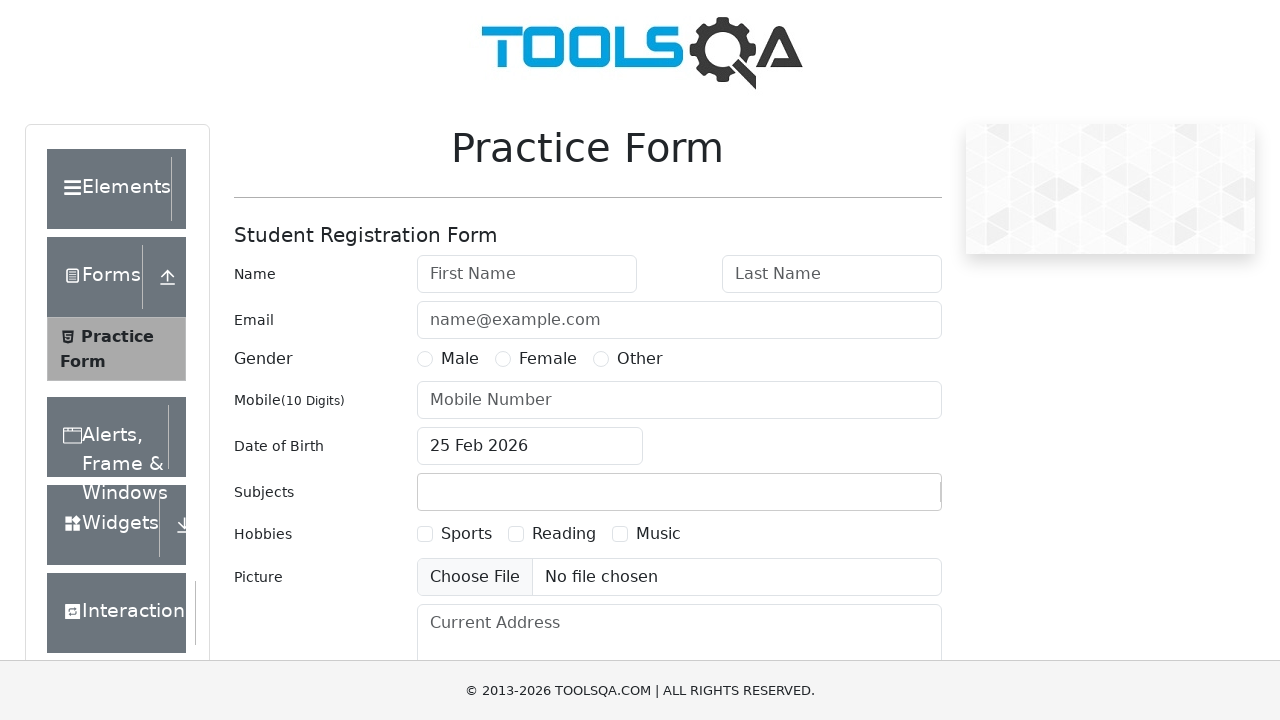

Extracted href attribute from link: '/accordian'
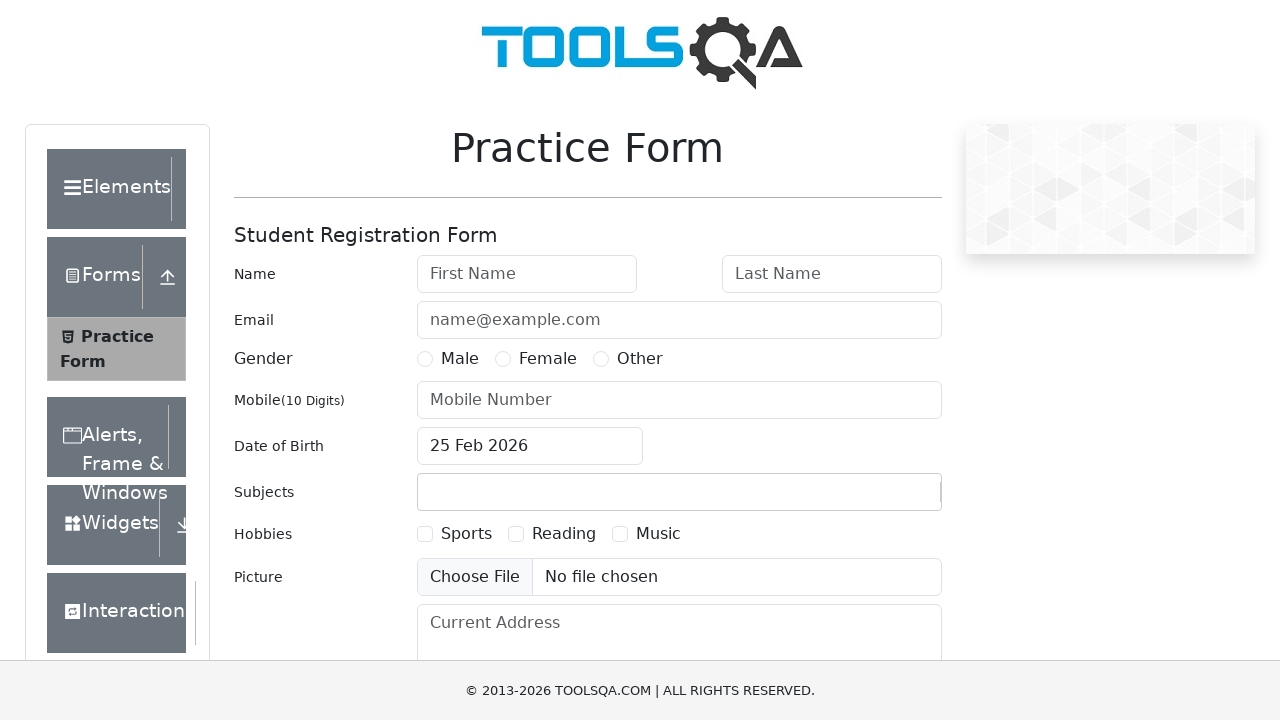

Extracted text from link: 'Auto Complete'
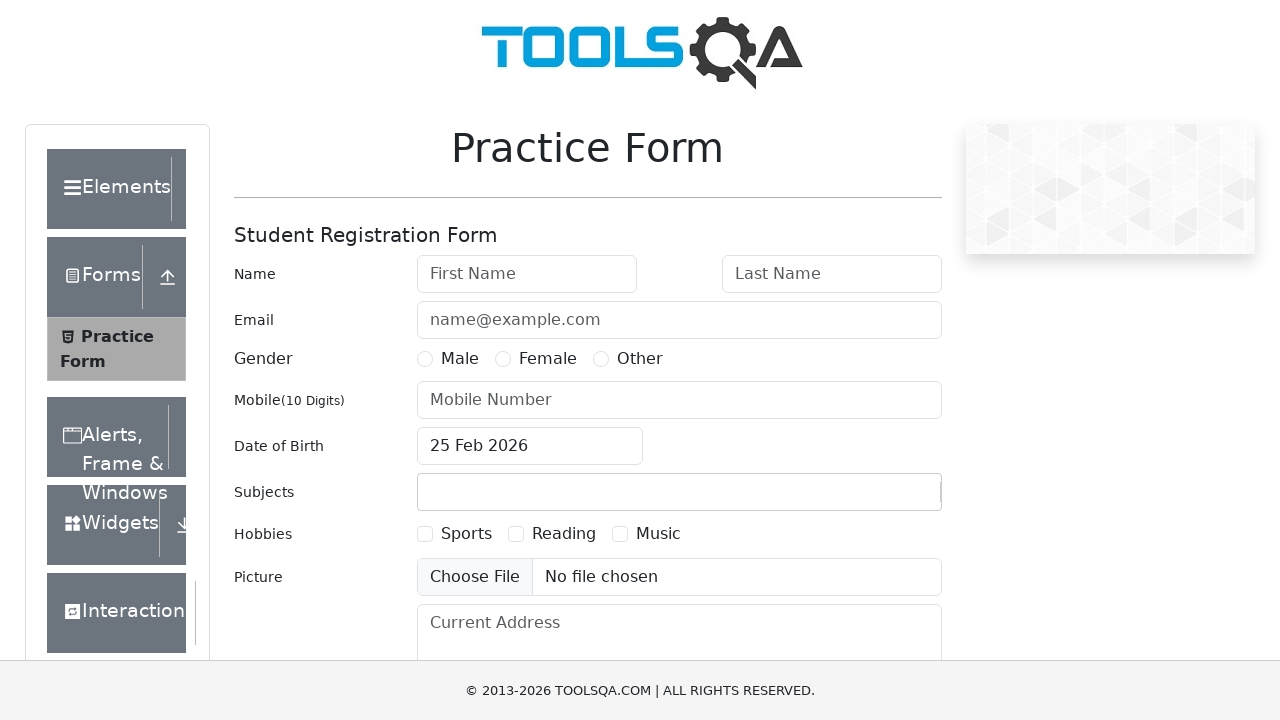

Extracted href attribute from link: '/auto-complete'
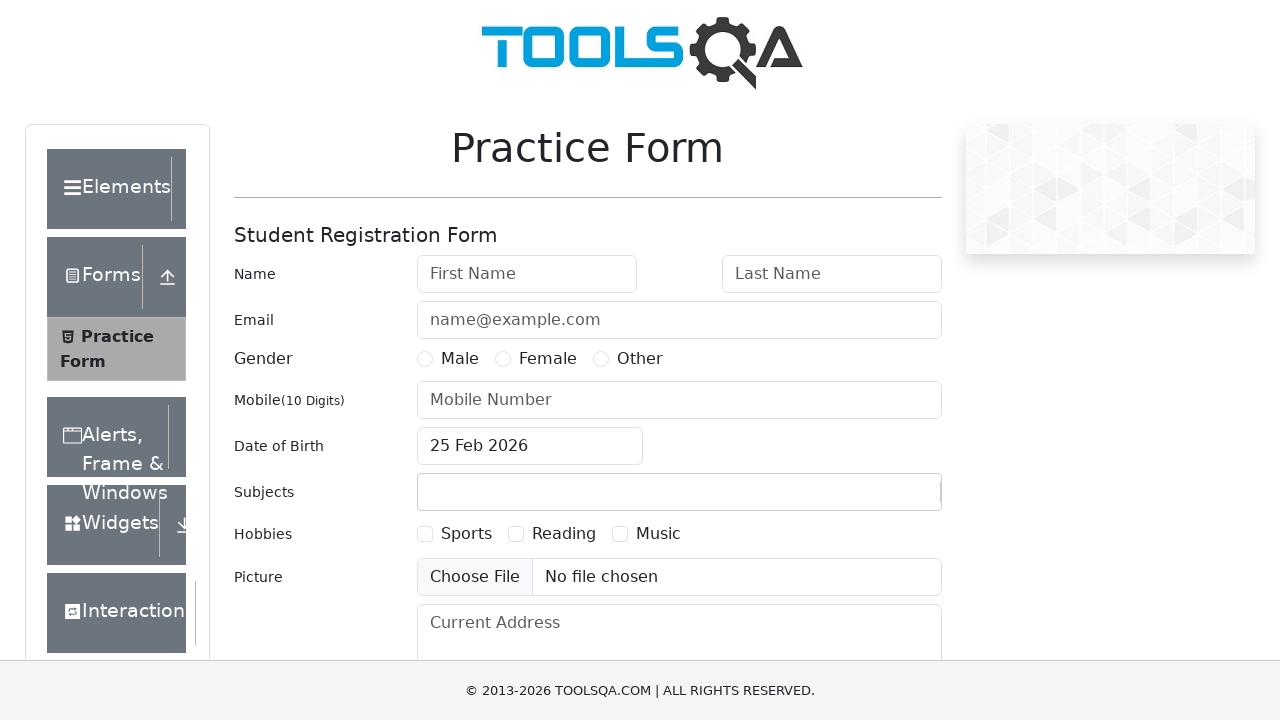

Extracted text from link: 'Date Picker'
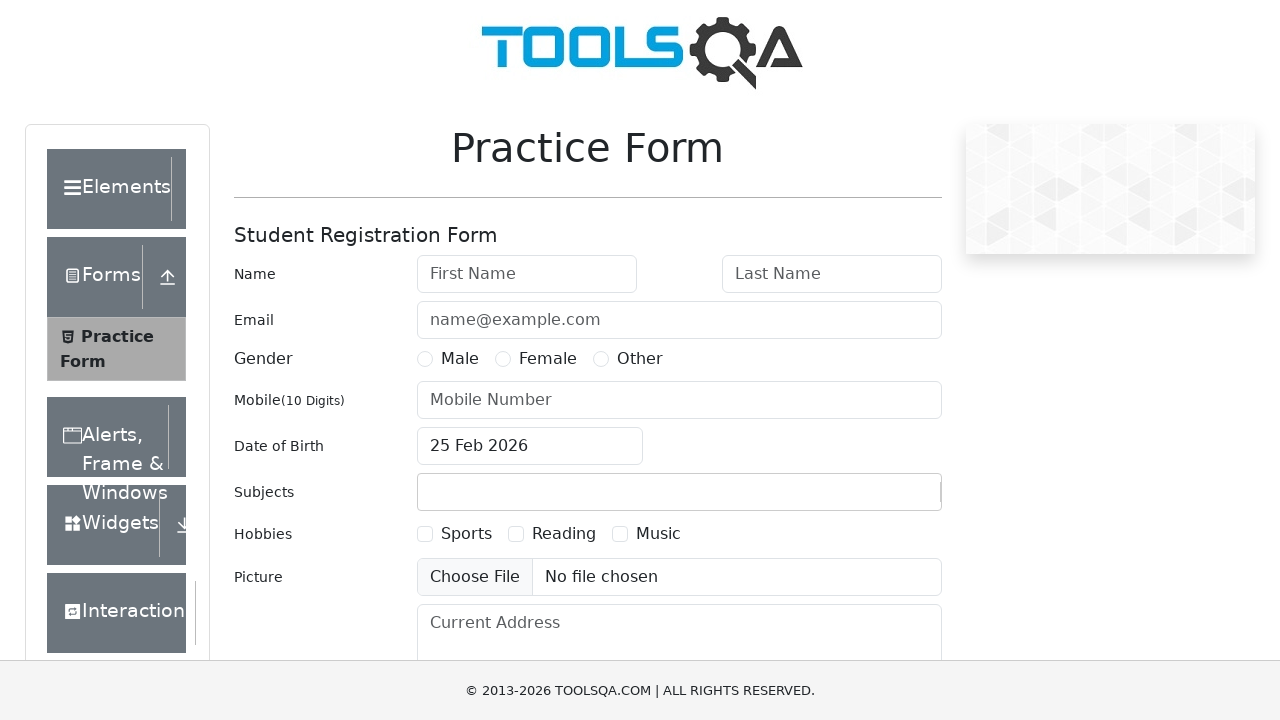

Extracted href attribute from link: '/date-picker'
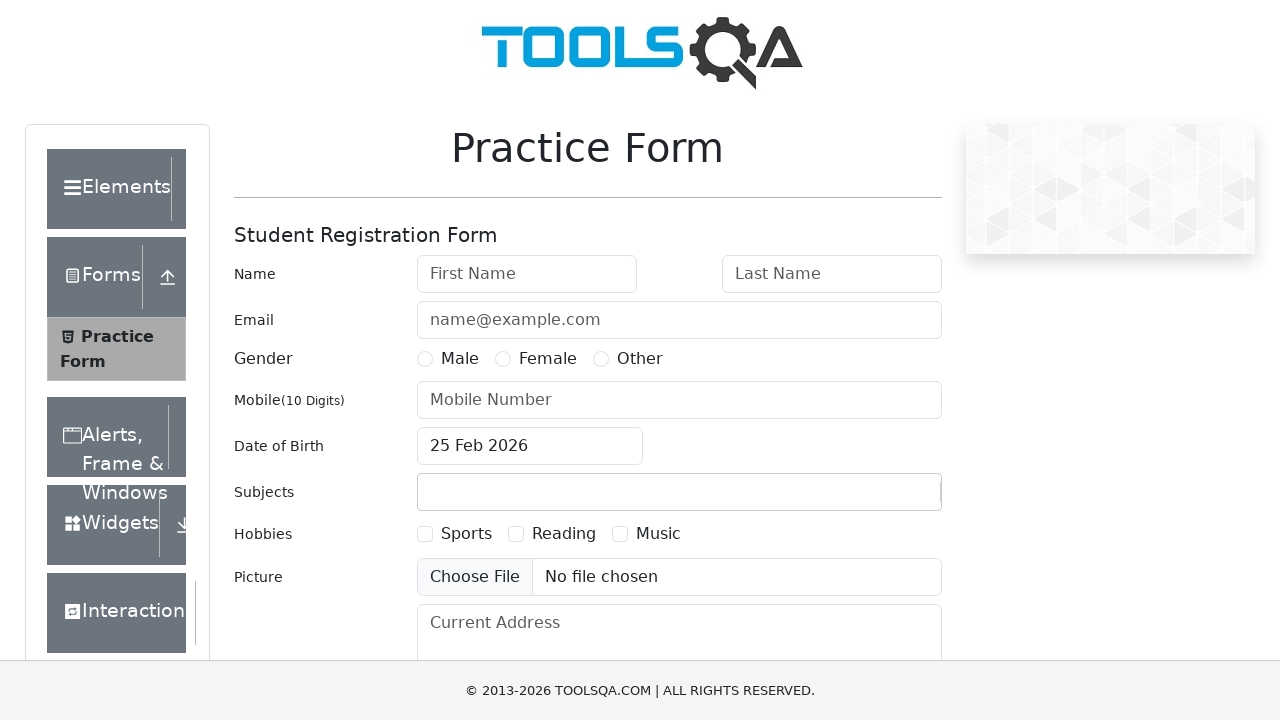

Extracted text from link: 'Slider'
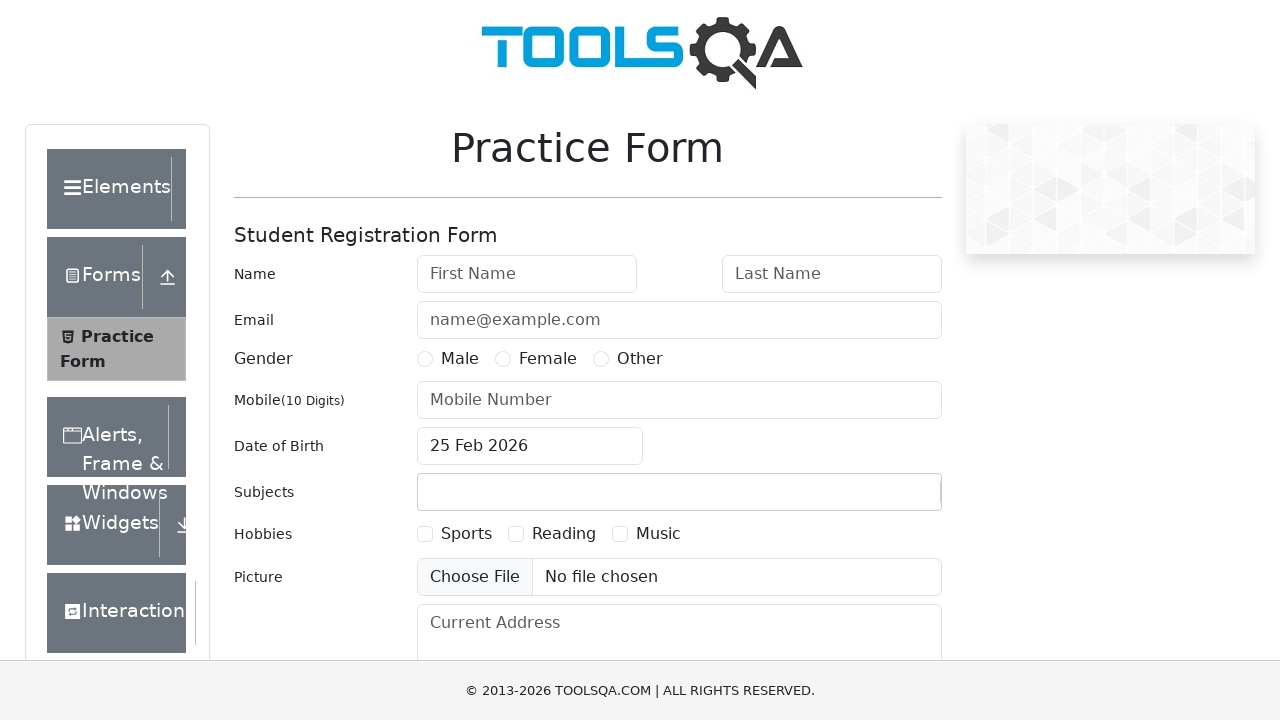

Extracted href attribute from link: '/slider'
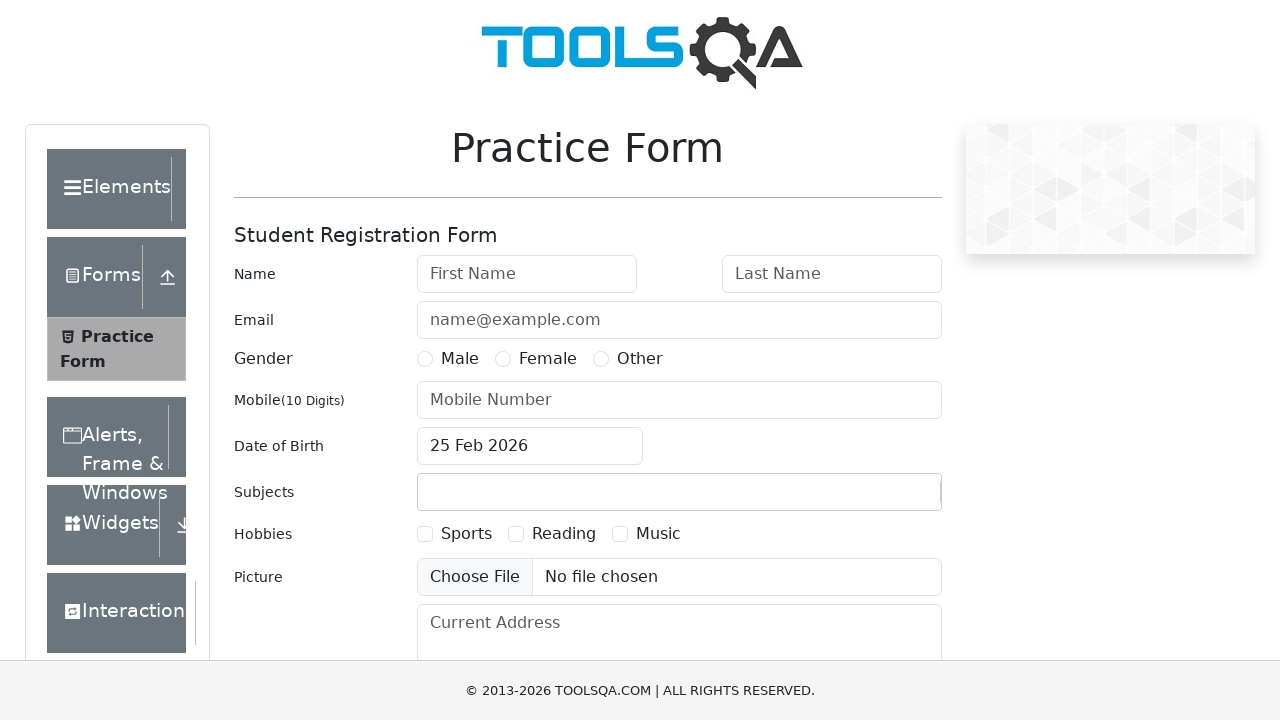

Extracted text from link: 'Progress Bar'
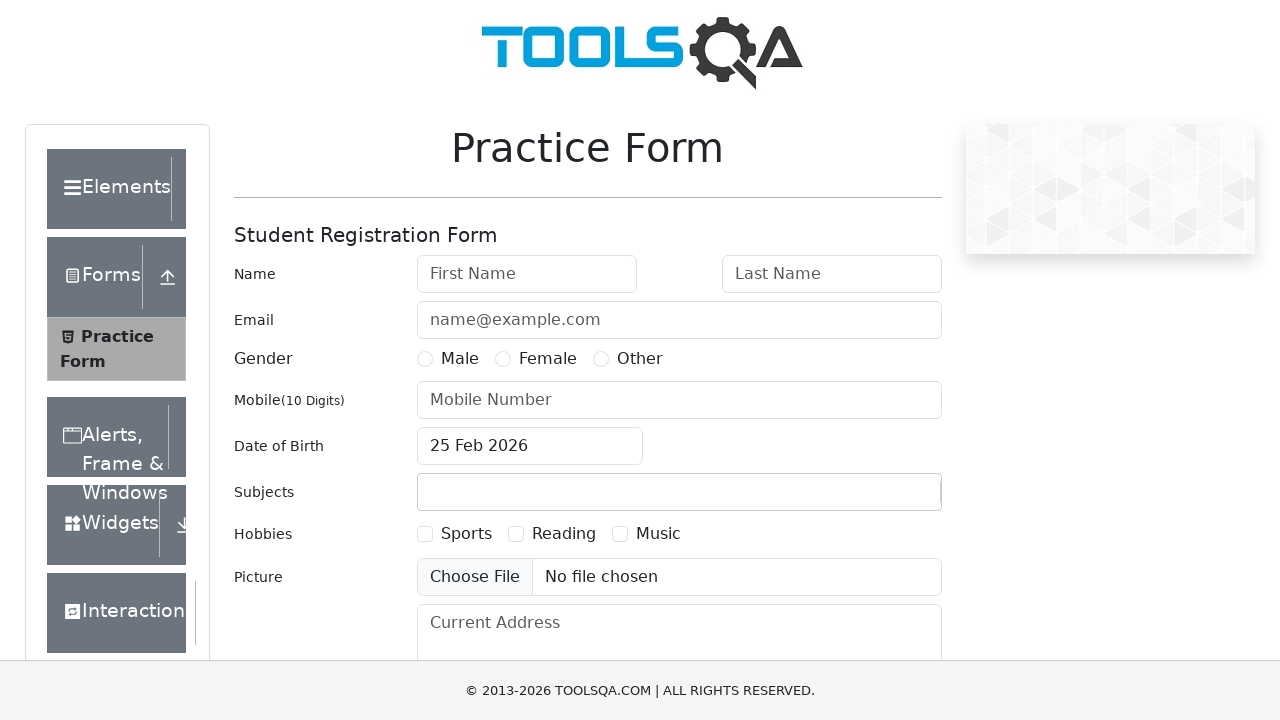

Extracted href attribute from link: '/progress-bar'
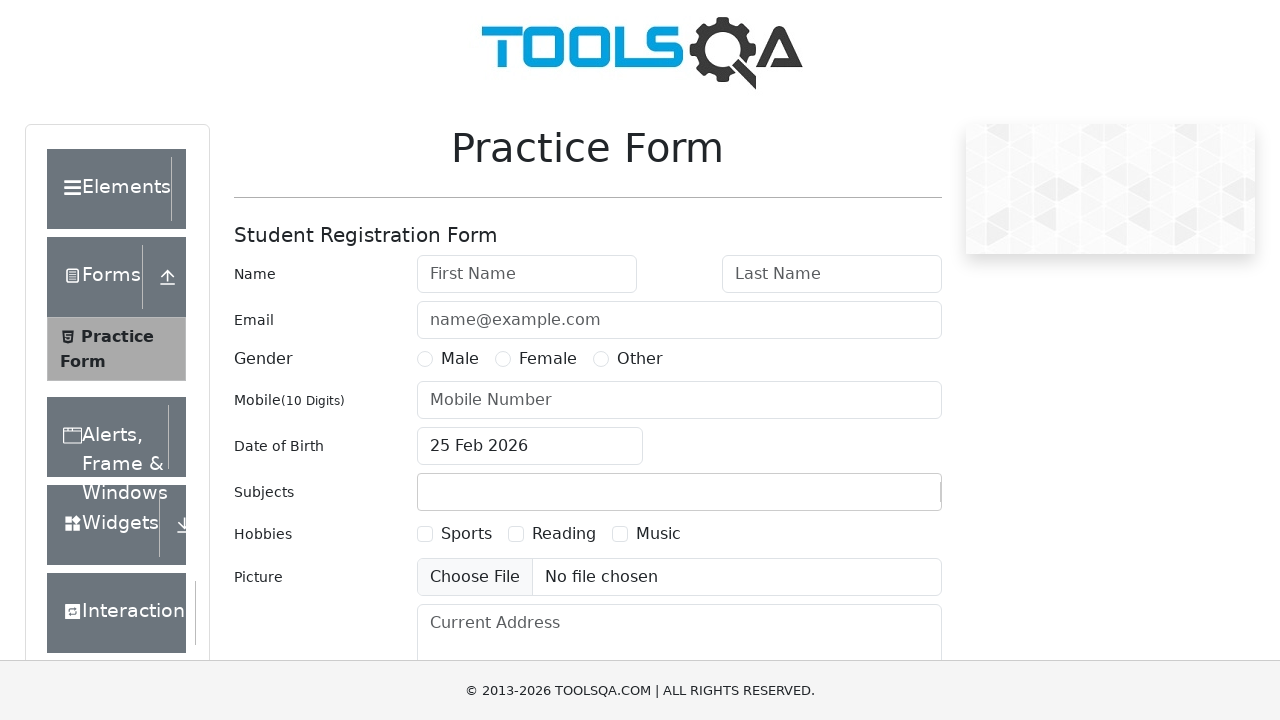

Extracted text from link: 'Tabs'
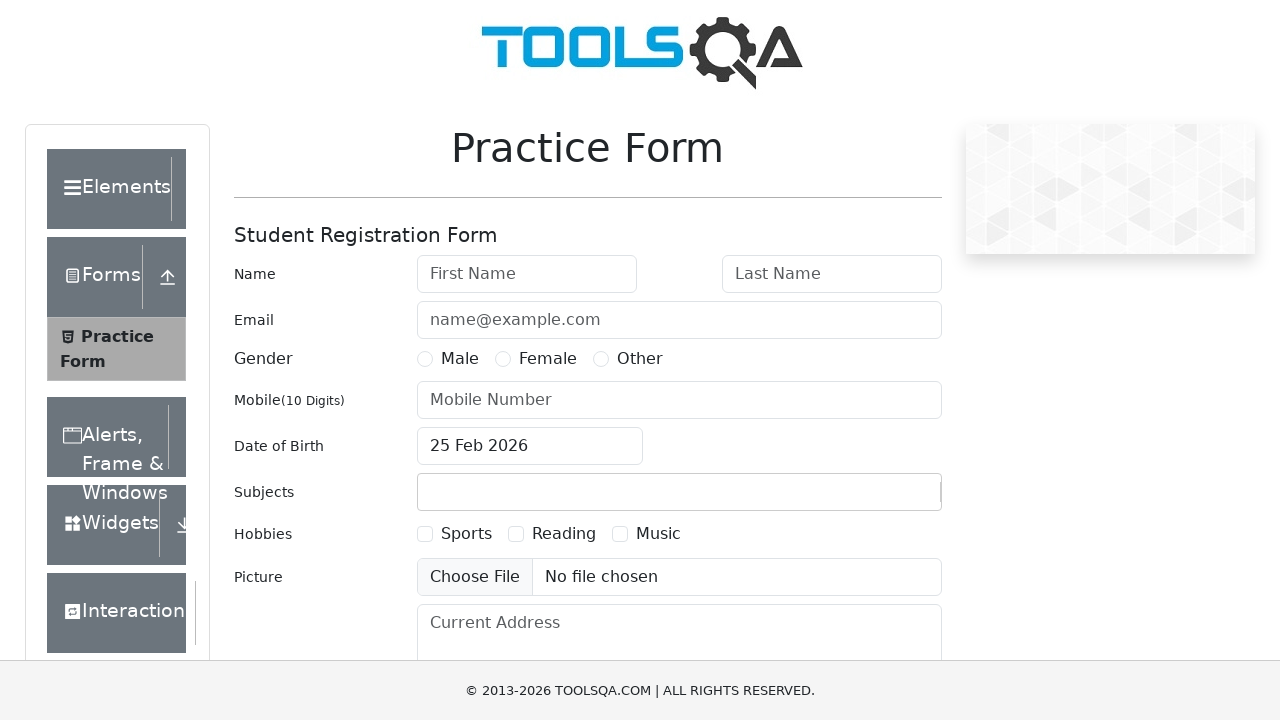

Extracted href attribute from link: '/tabs'
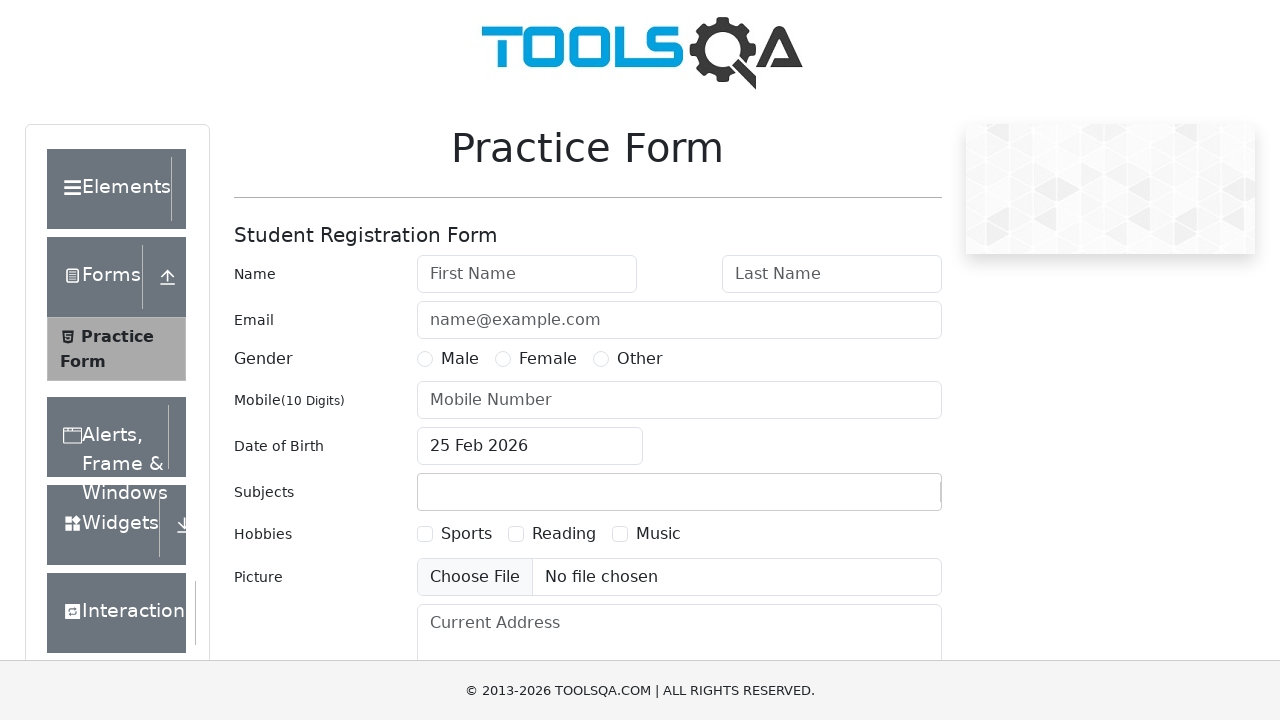

Extracted text from link: 'Tool Tips'
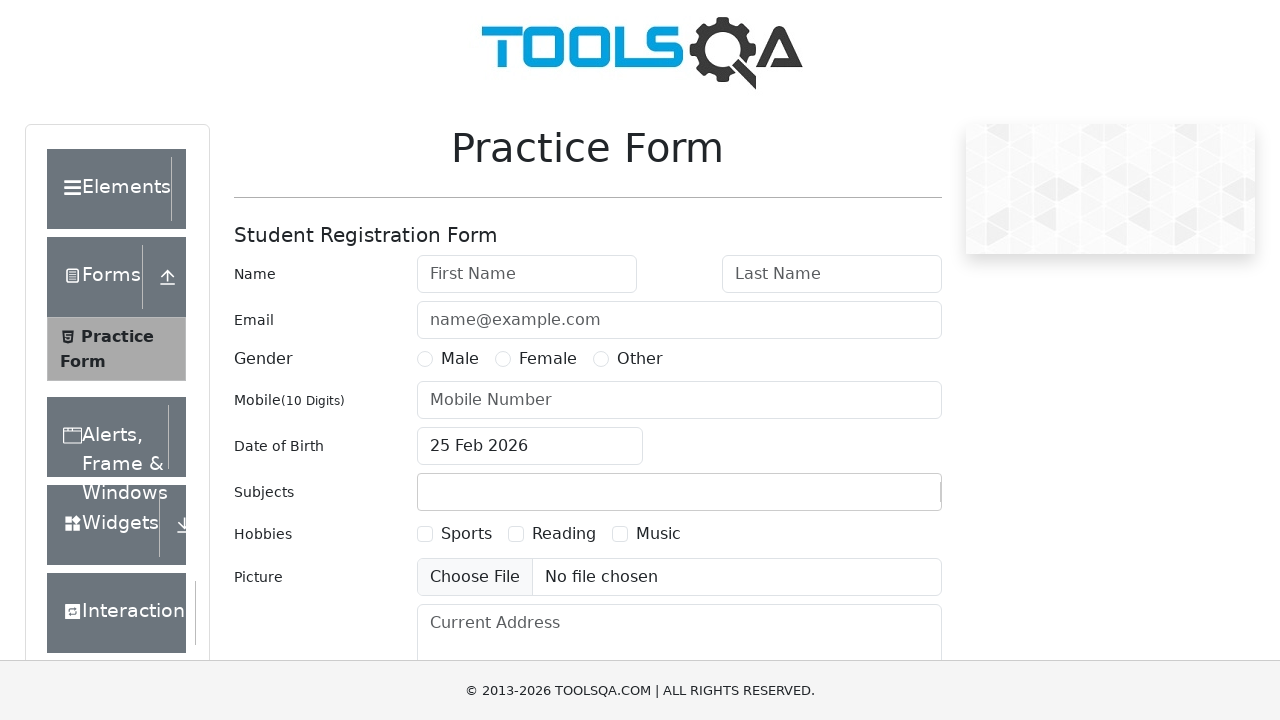

Extracted href attribute from link: '/tool-tips'
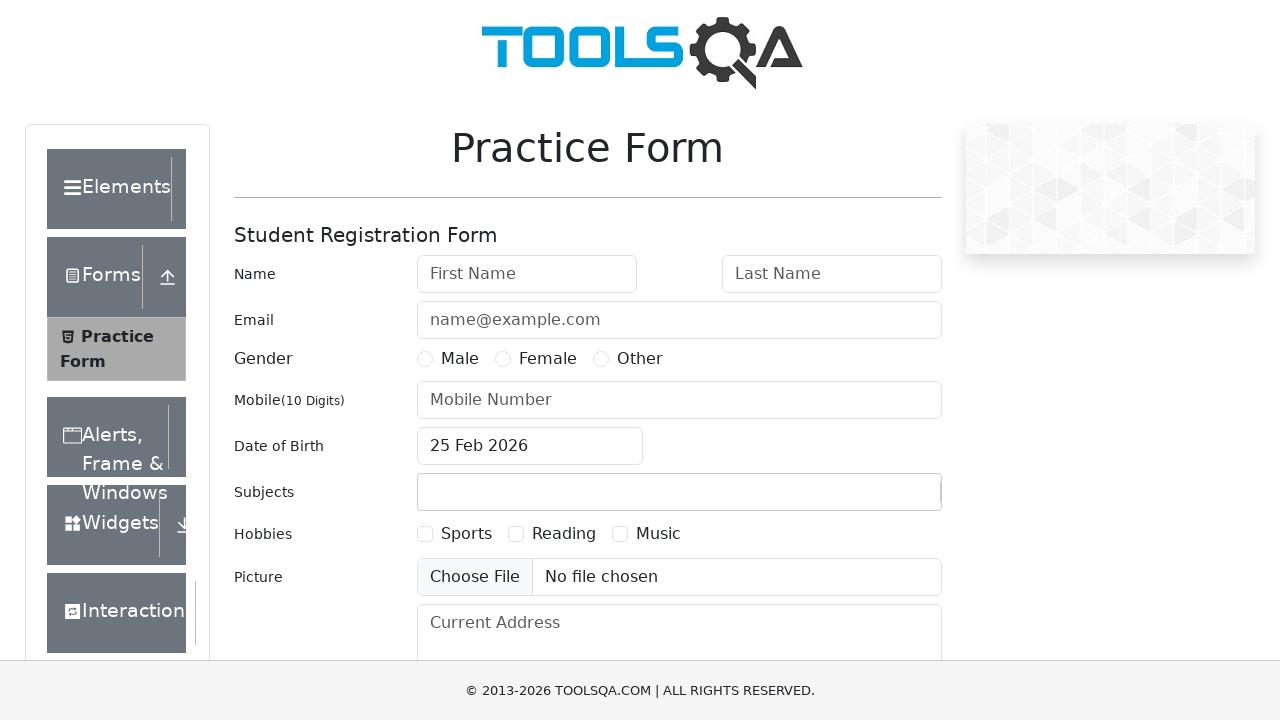

Extracted text from link: 'Menu'
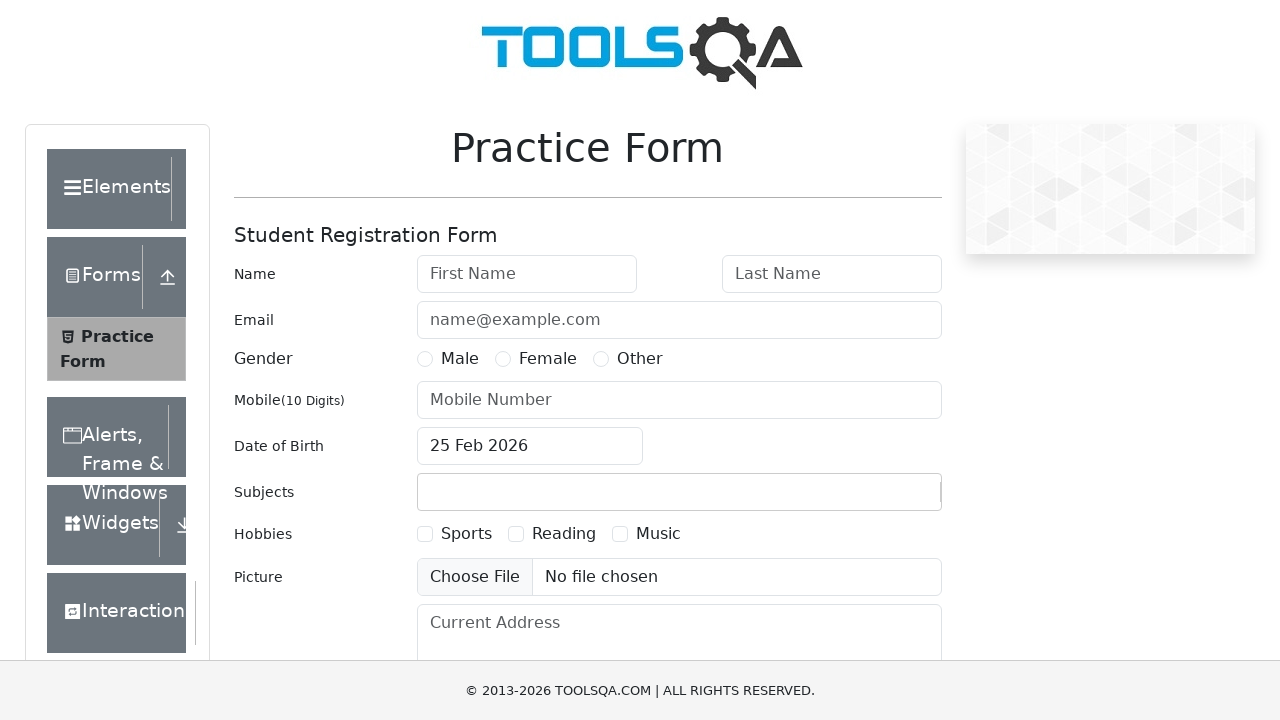

Extracted href attribute from link: '/menu'
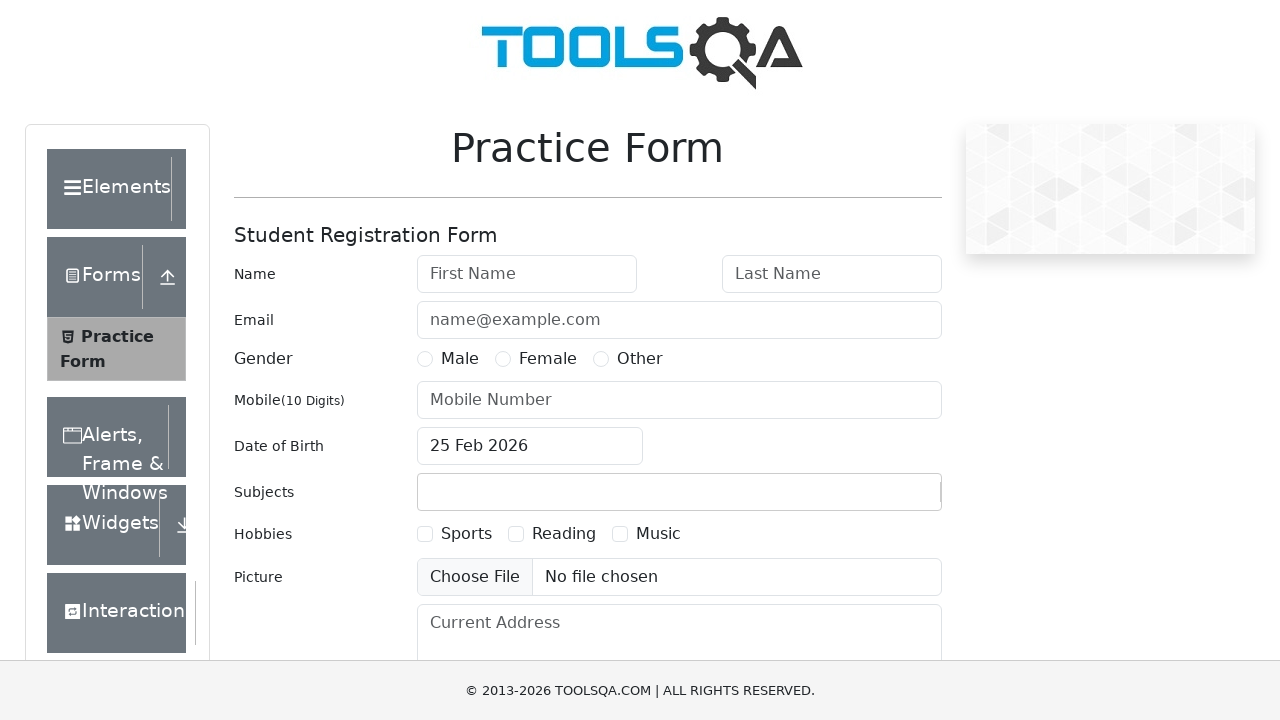

Extracted text from link: 'Select Menu'
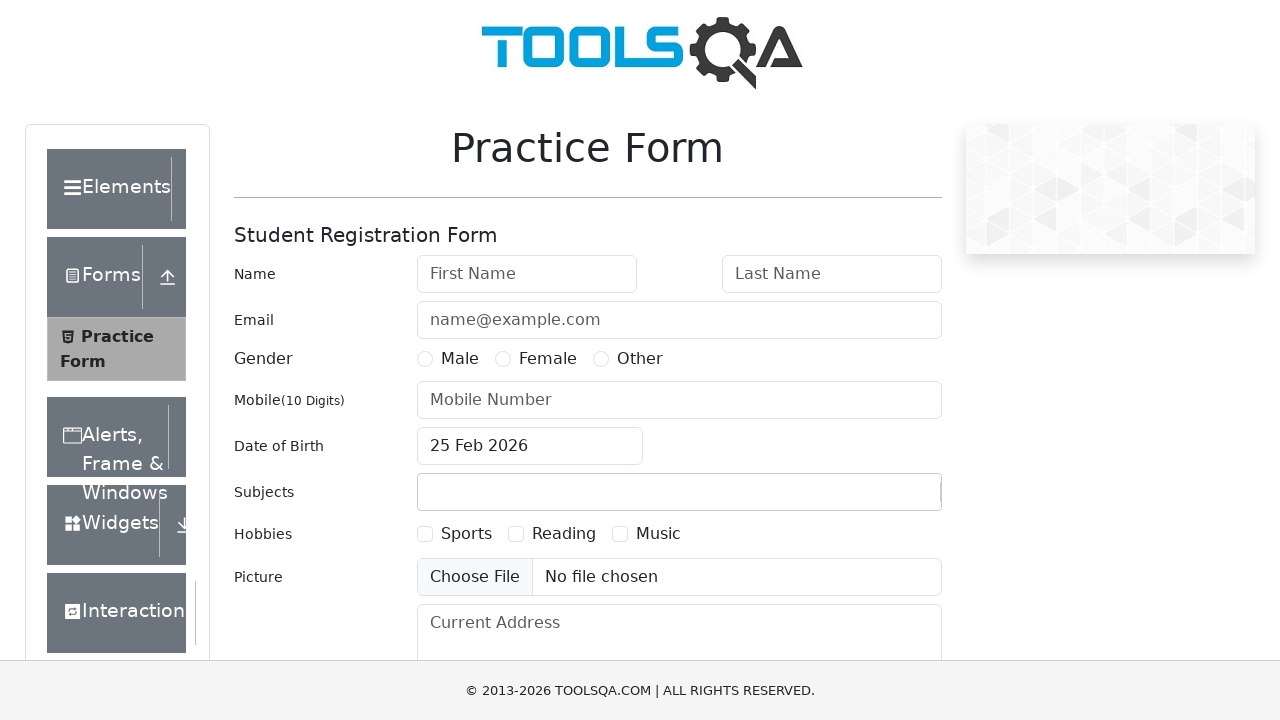

Extracted href attribute from link: '/select-menu'
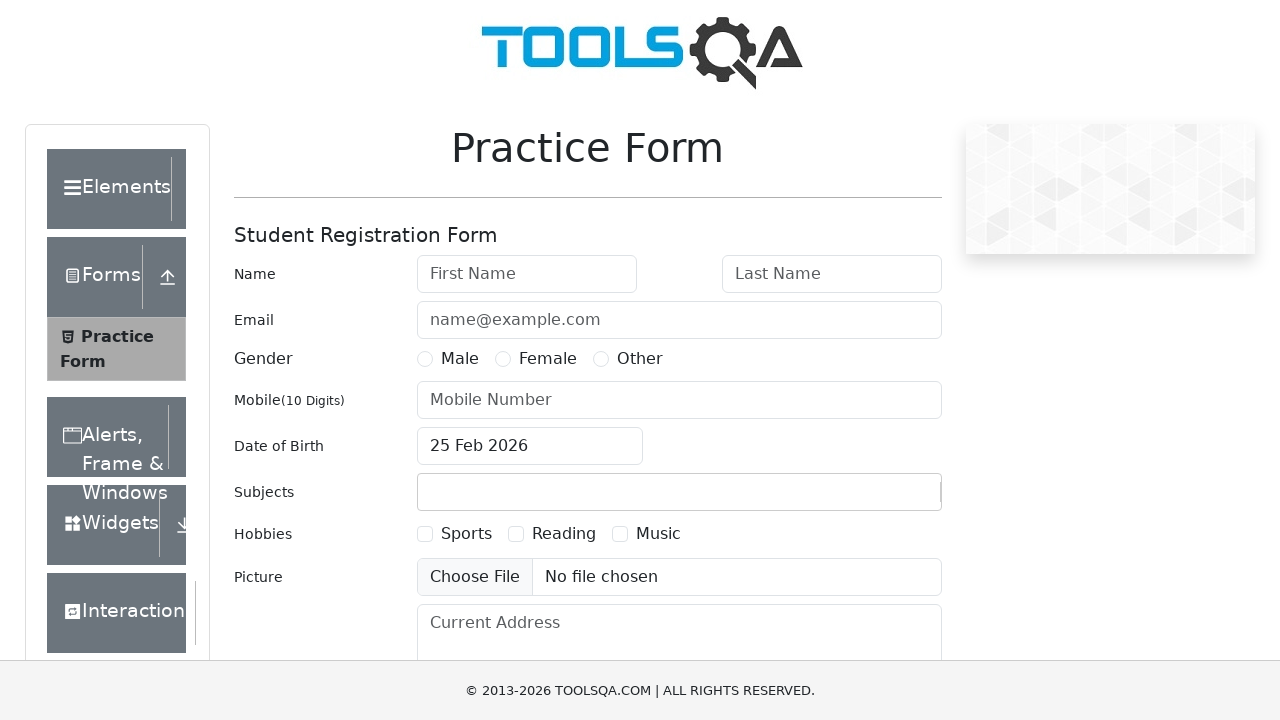

Extracted text from link: 'Sortable'
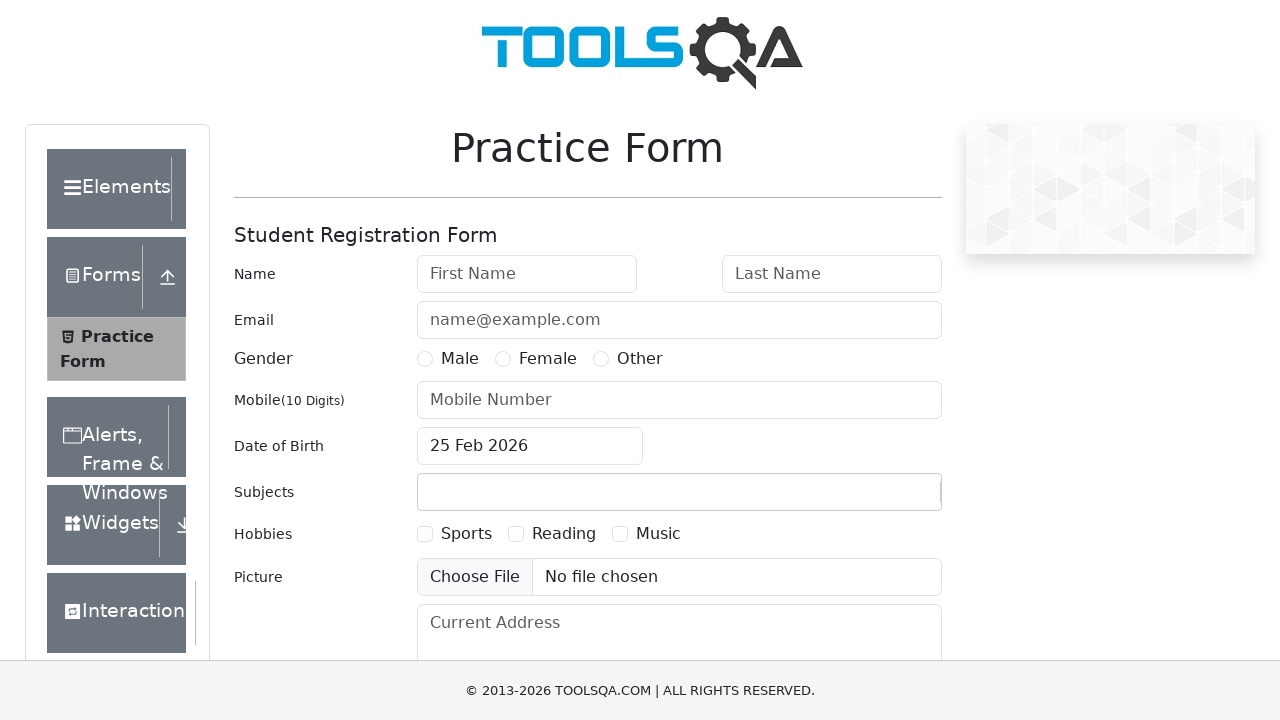

Extracted href attribute from link: '/sortable'
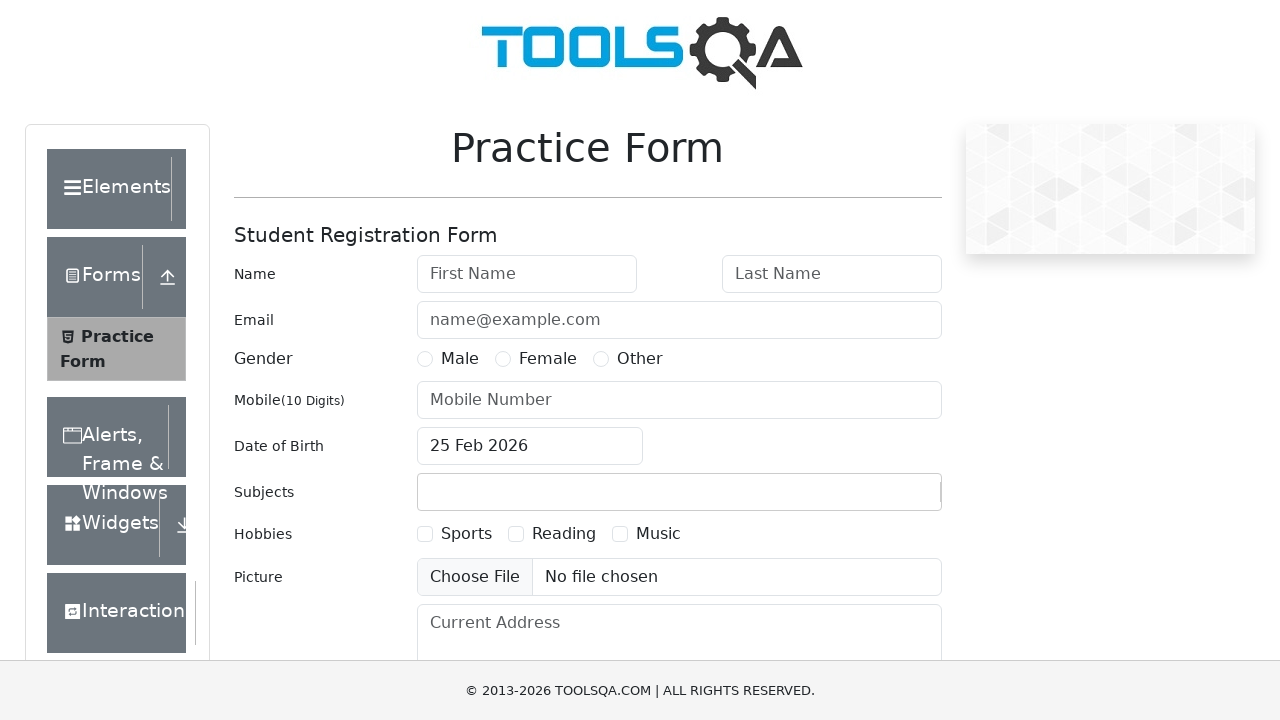

Extracted text from link: 'Selectable'
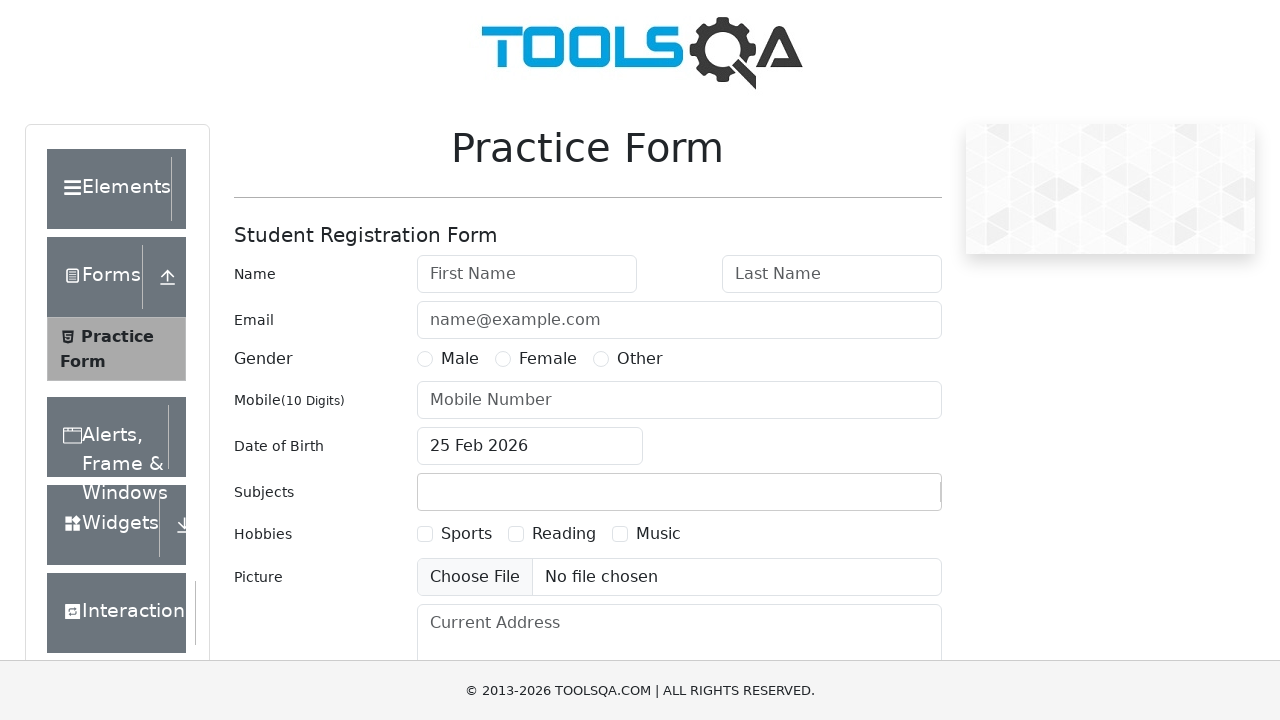

Extracted href attribute from link: '/selectable'
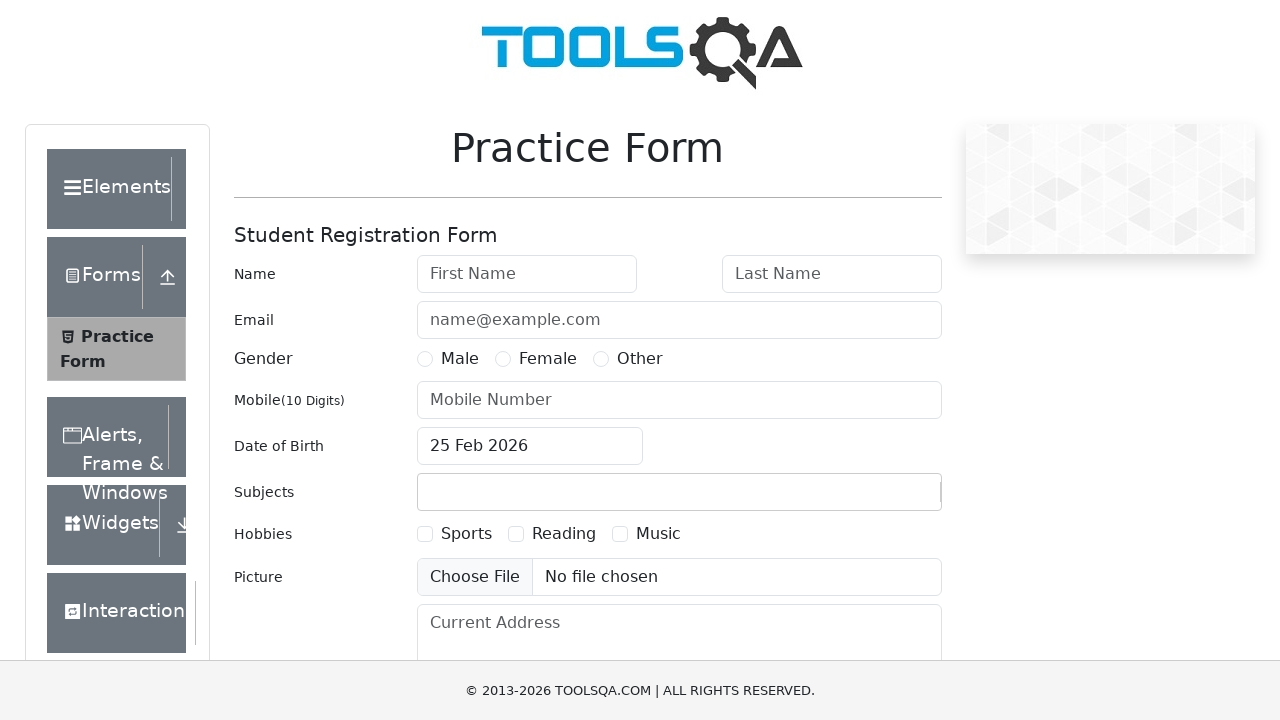

Extracted text from link: 'Resizable'
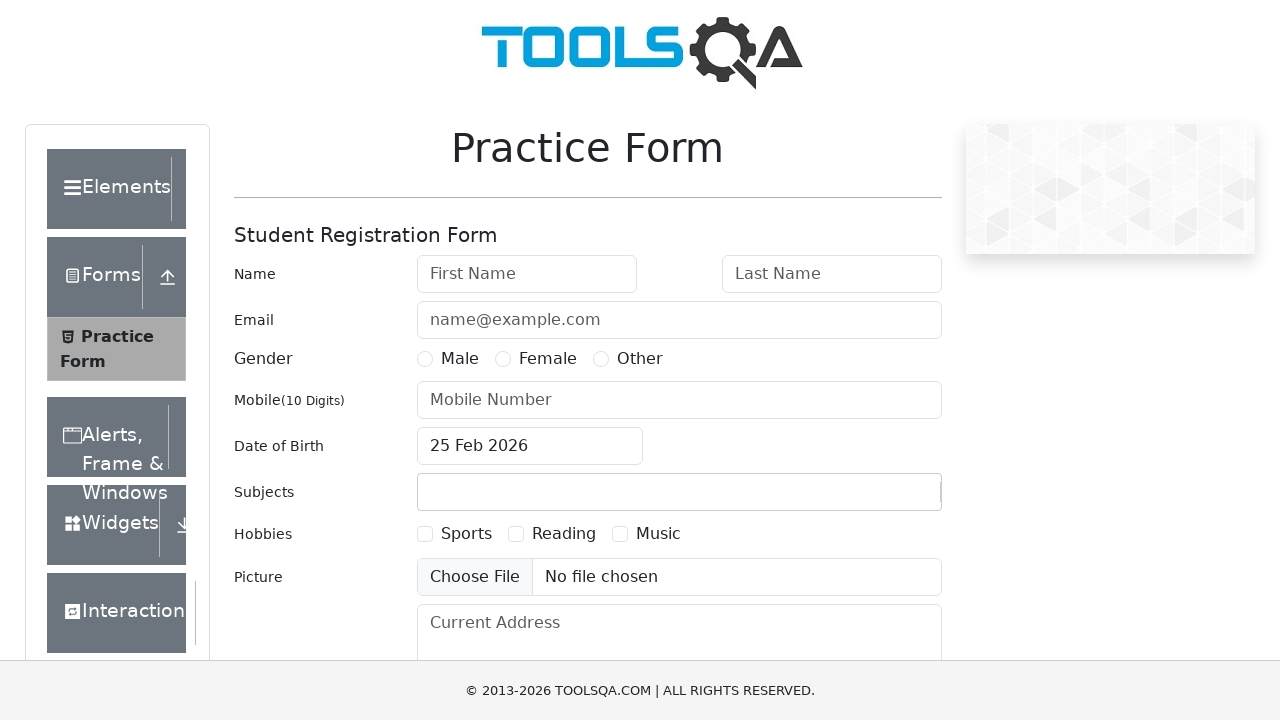

Extracted href attribute from link: '/resizable'
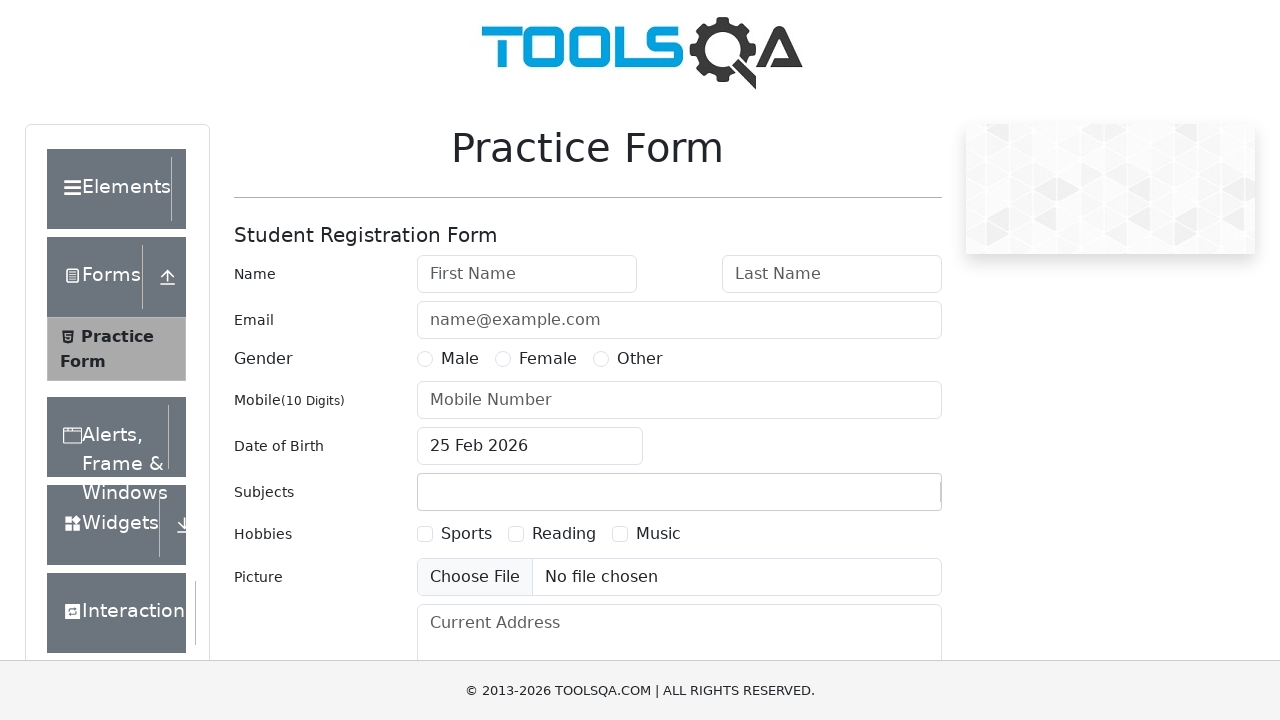

Extracted text from link: 'Droppable'
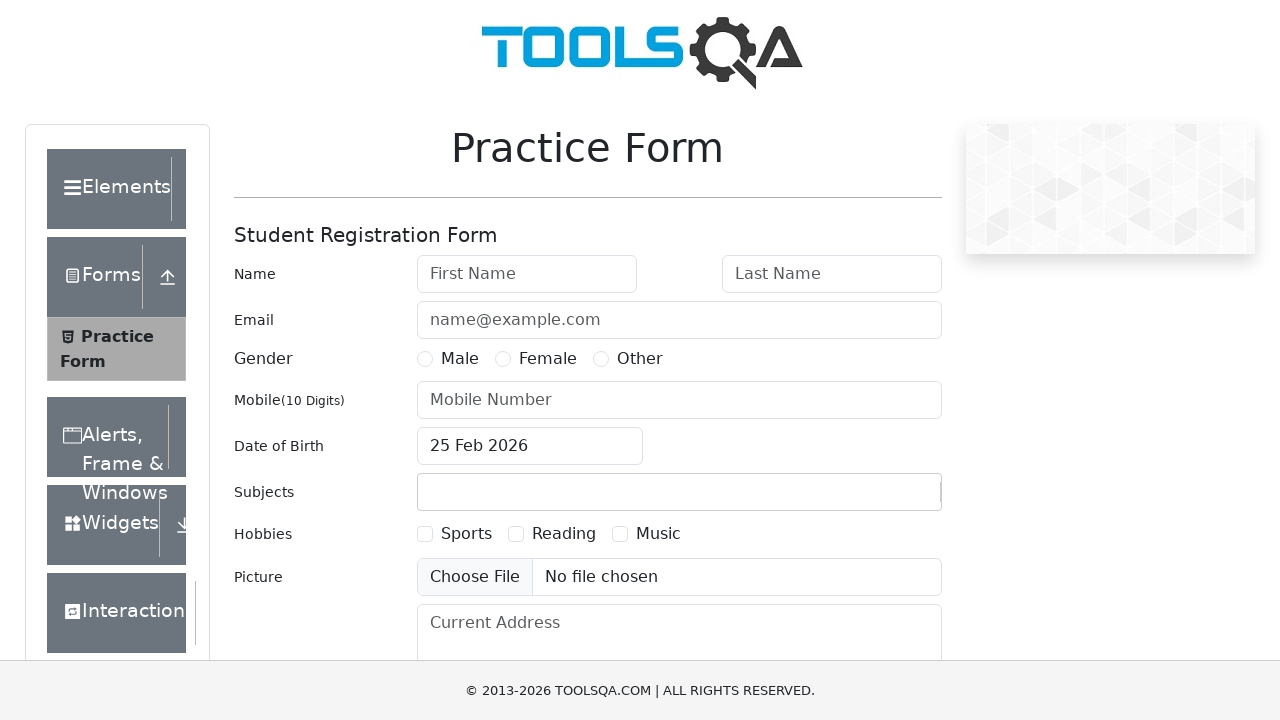

Extracted href attribute from link: '/droppable'
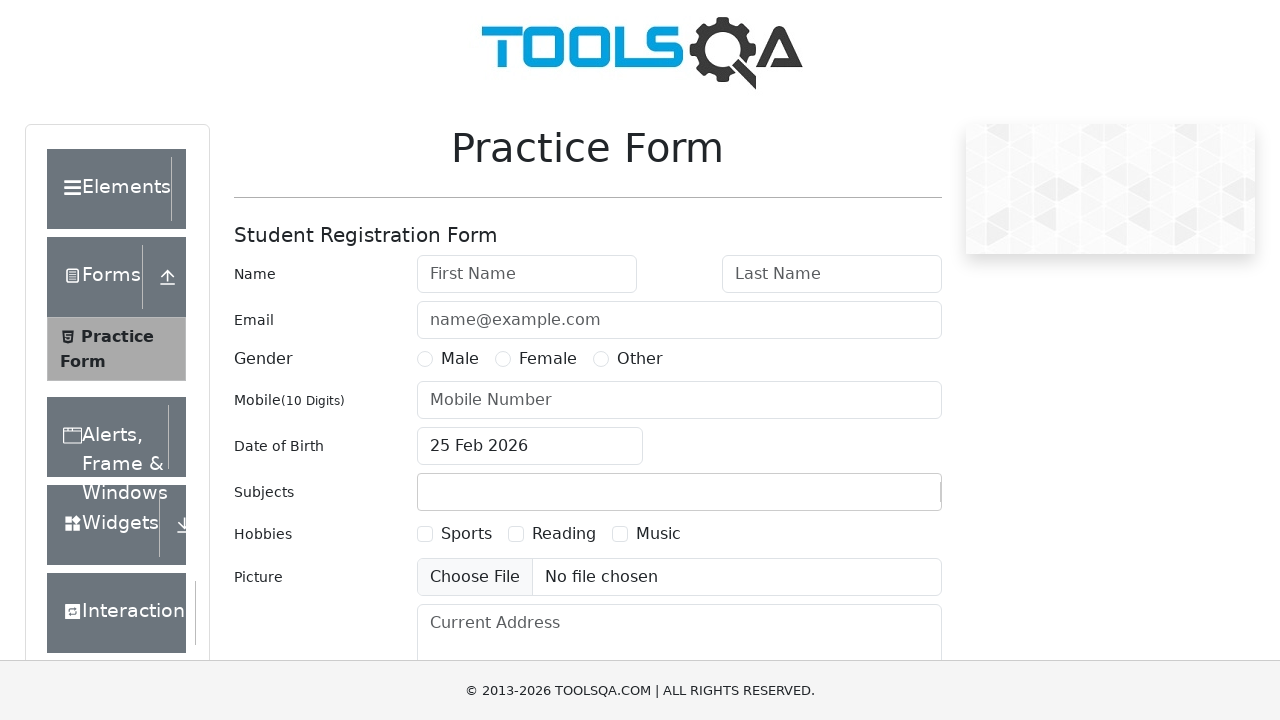

Extracted text from link: 'Dragabble'
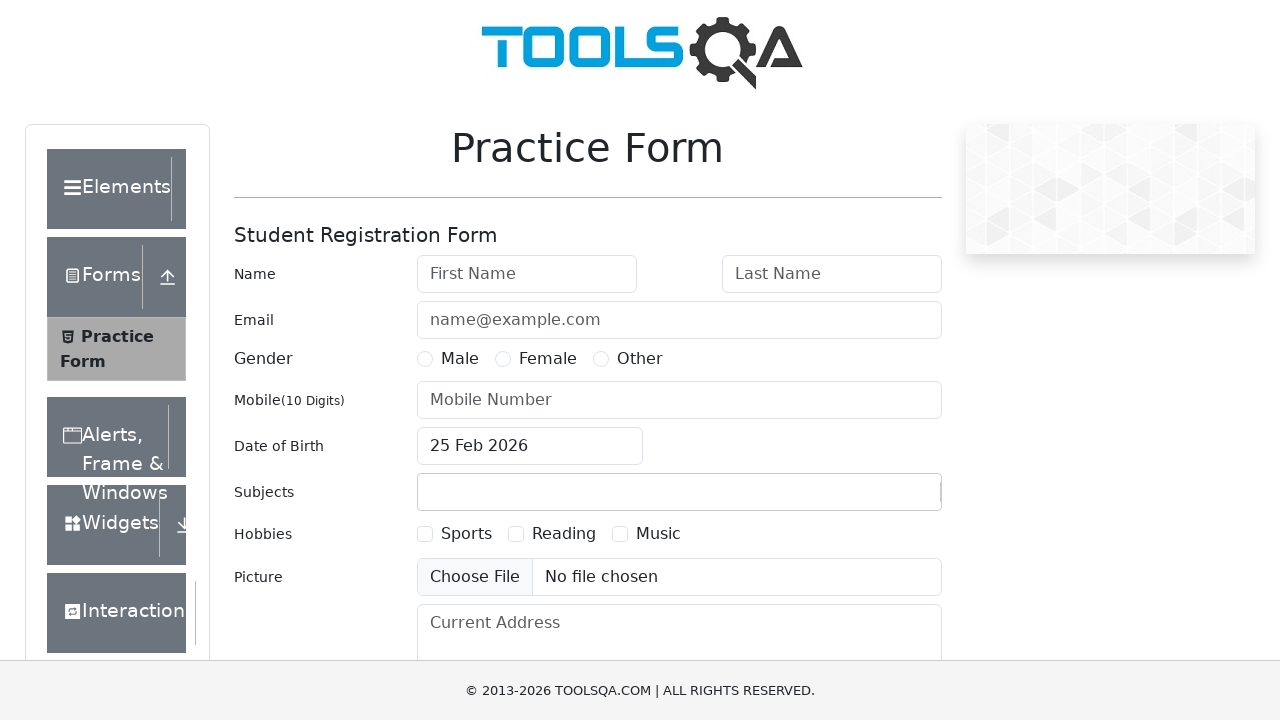

Extracted href attribute from link: '/dragabble'
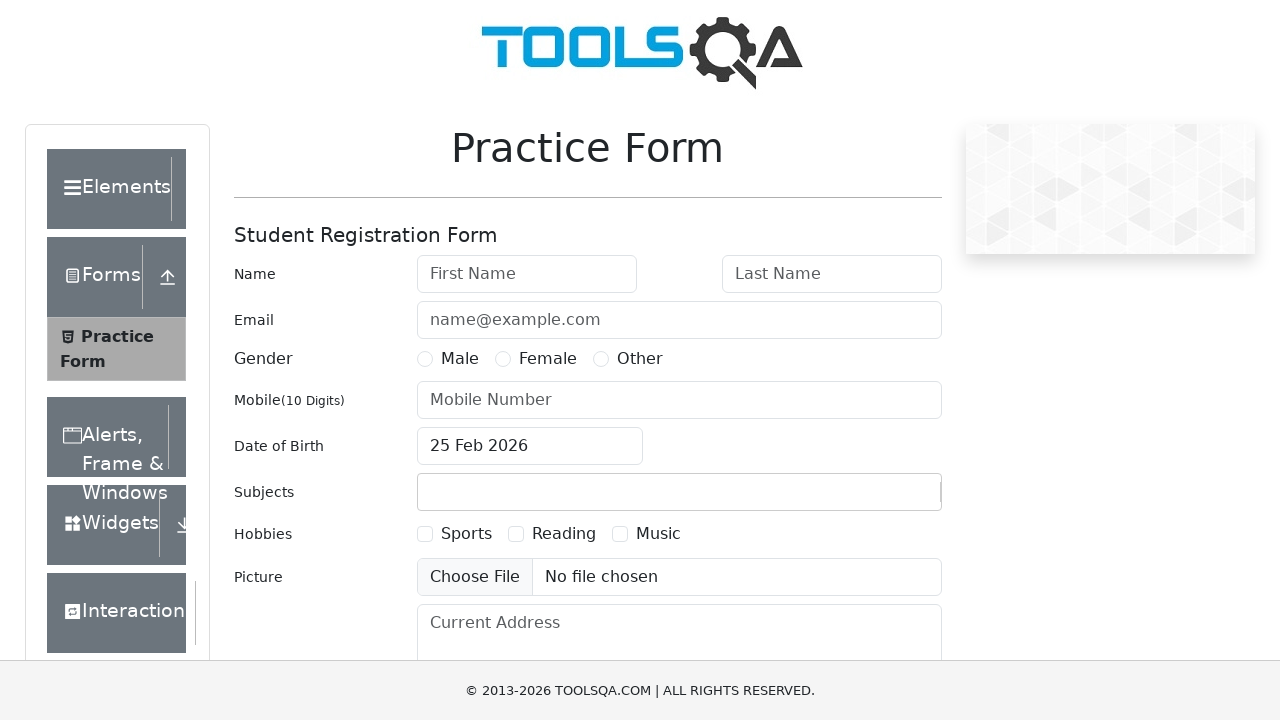

Extracted text from link: 'Login'
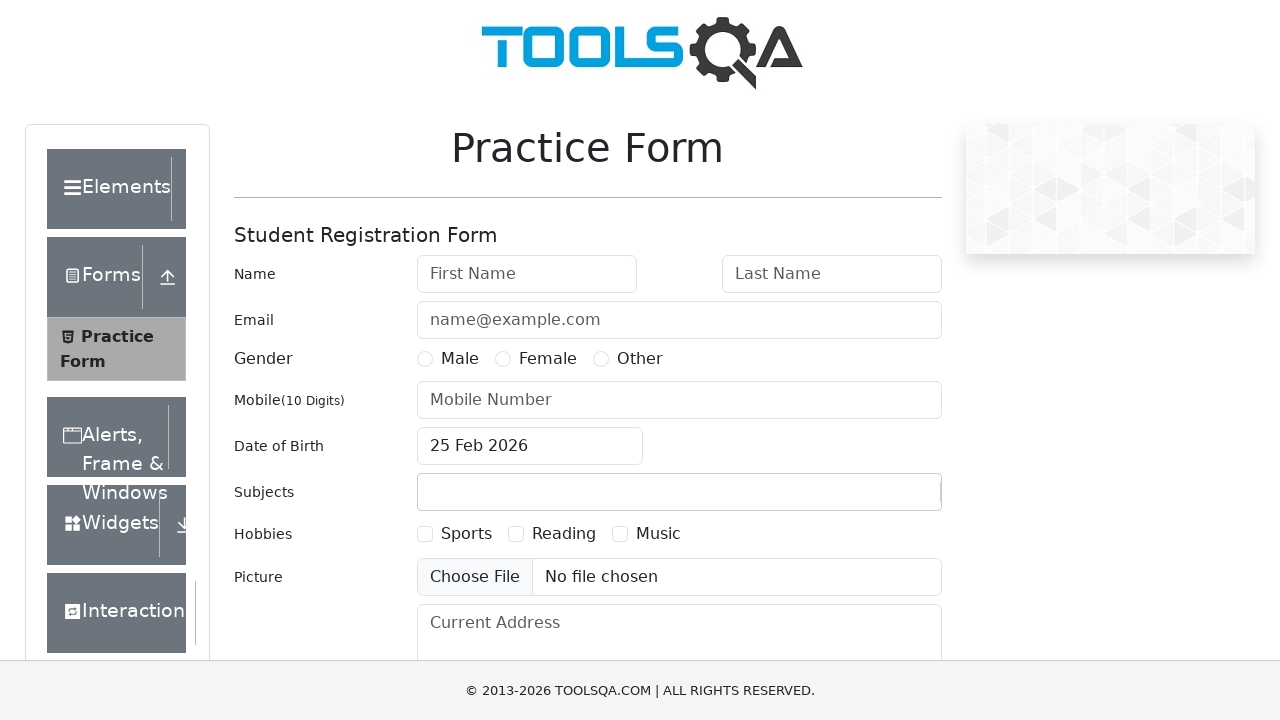

Extracted href attribute from link: '/login'
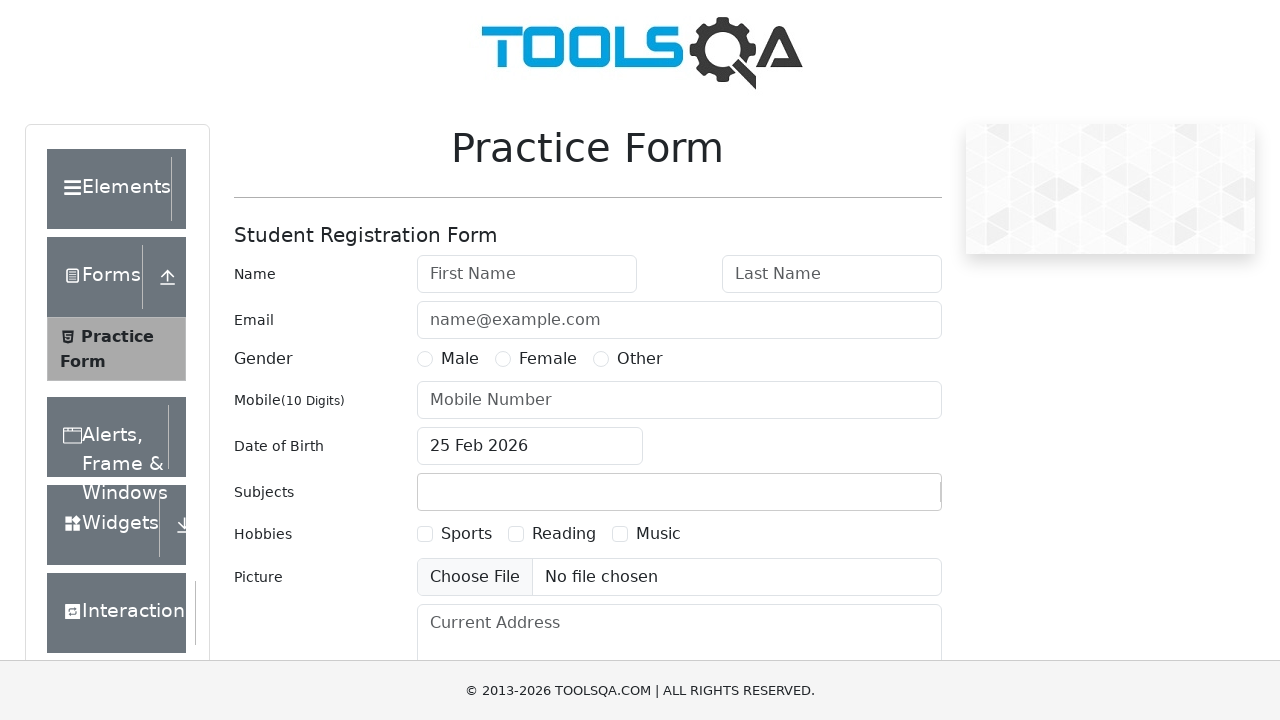

Extracted text from link: 'Book Store'
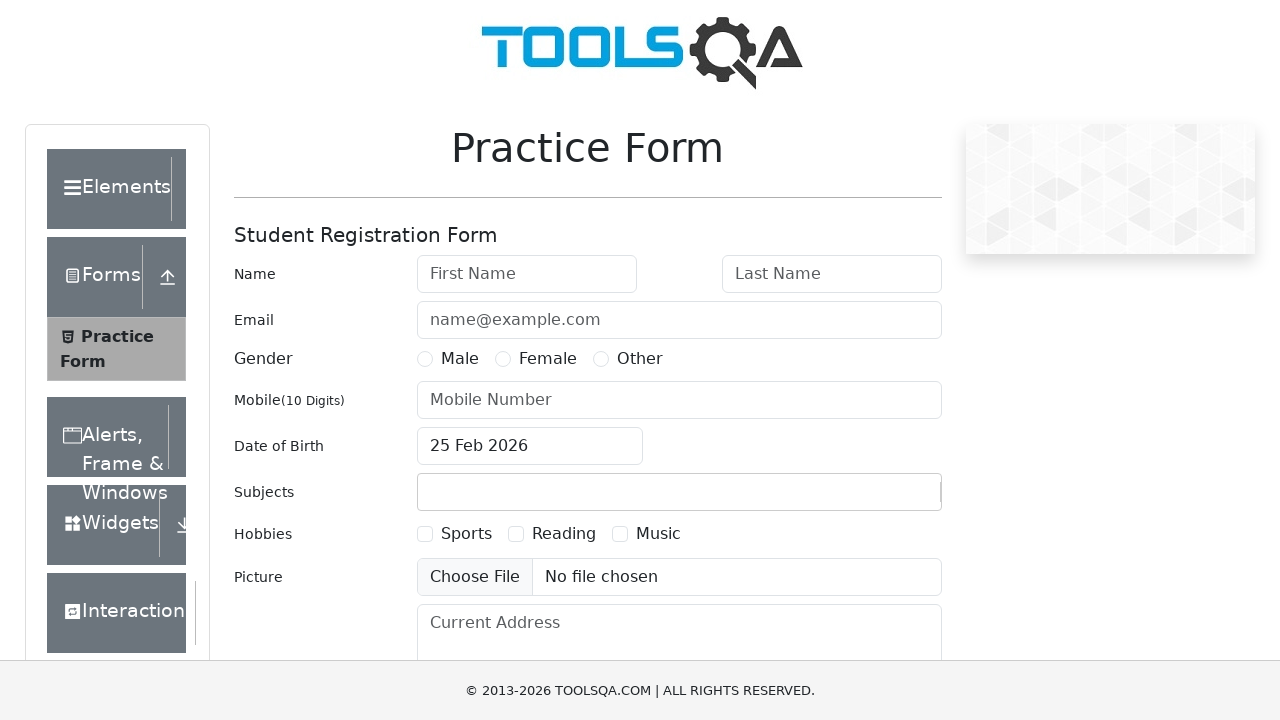

Extracted href attribute from link: '/books'
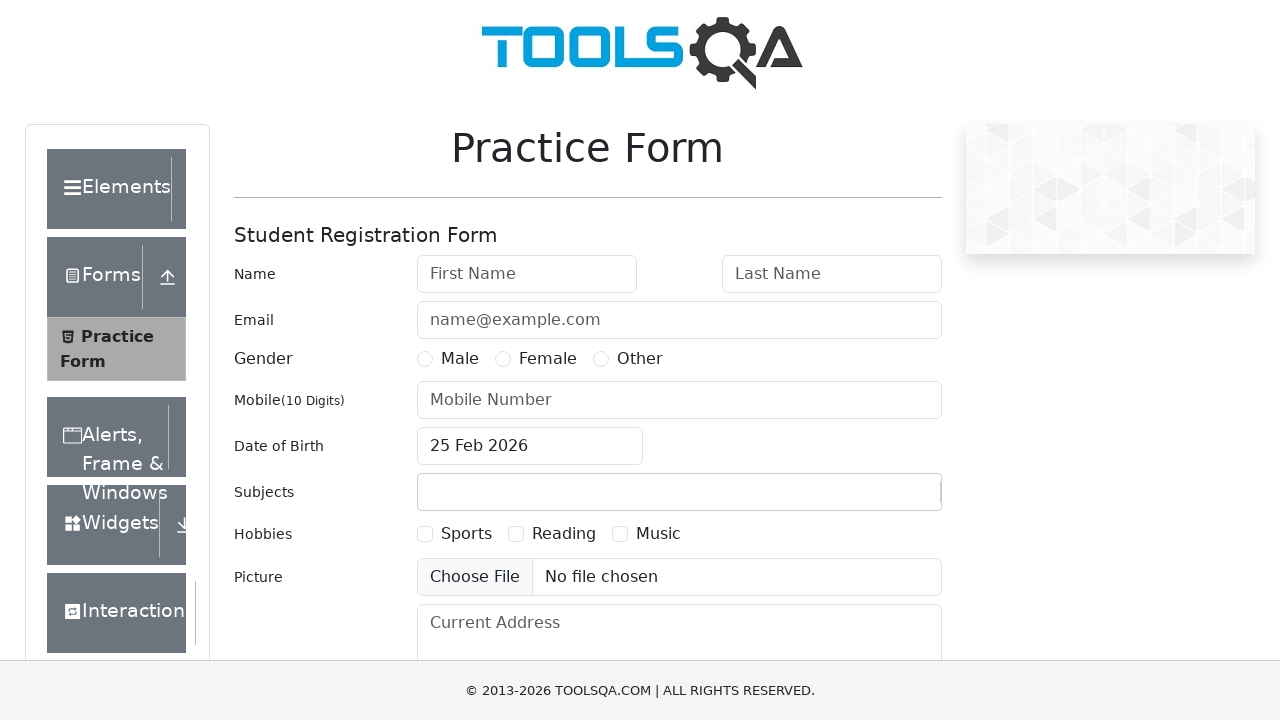

Extracted text from link: 'Profile'
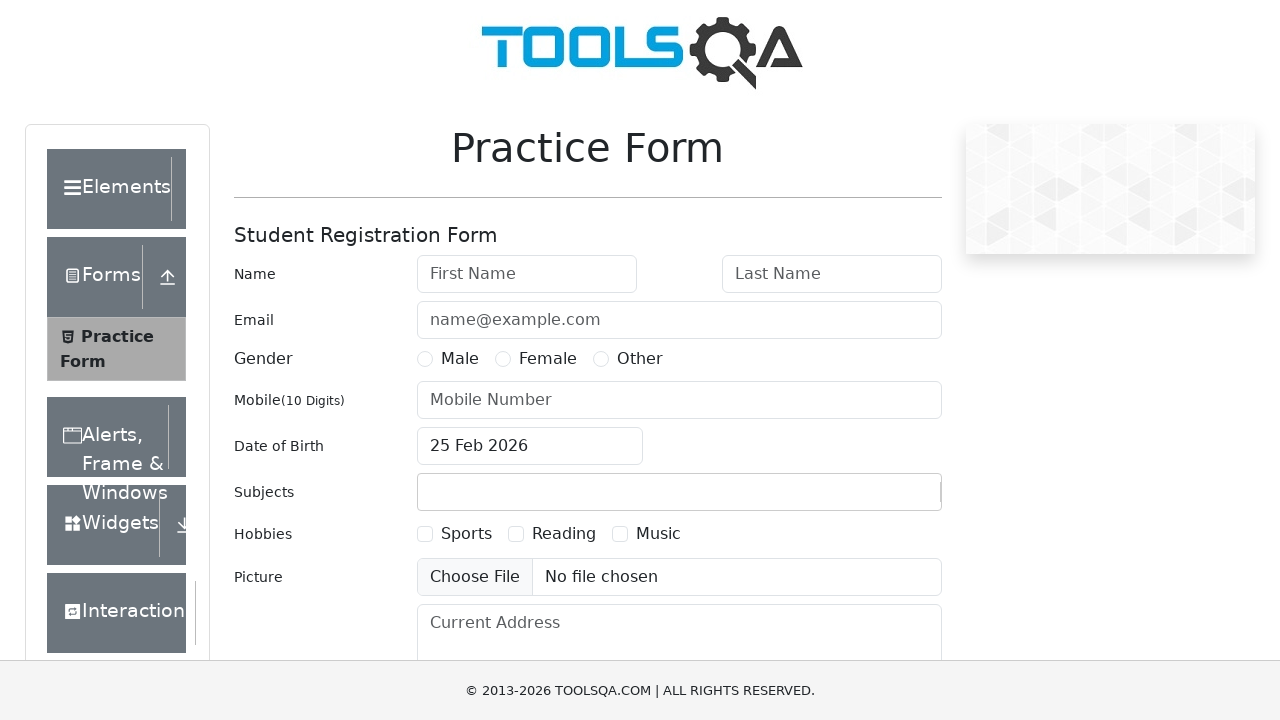

Extracted href attribute from link: '/profile'
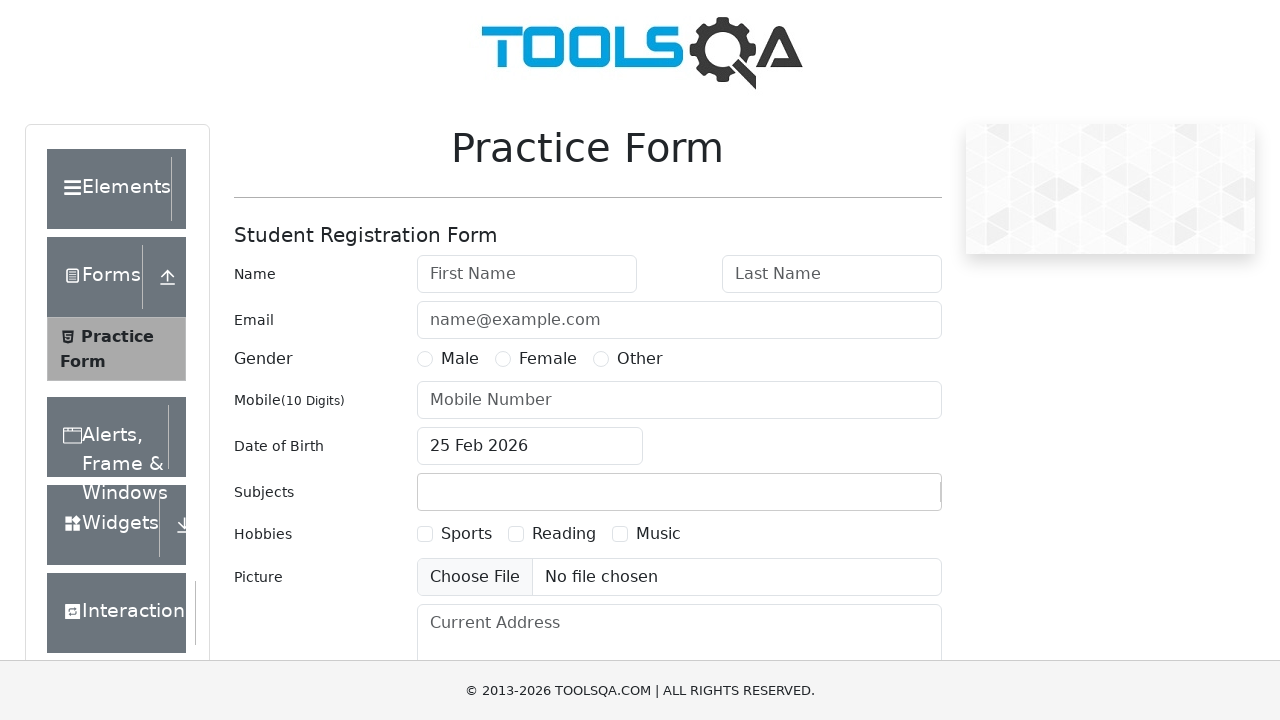

Extracted text from link: 'Book Store API'
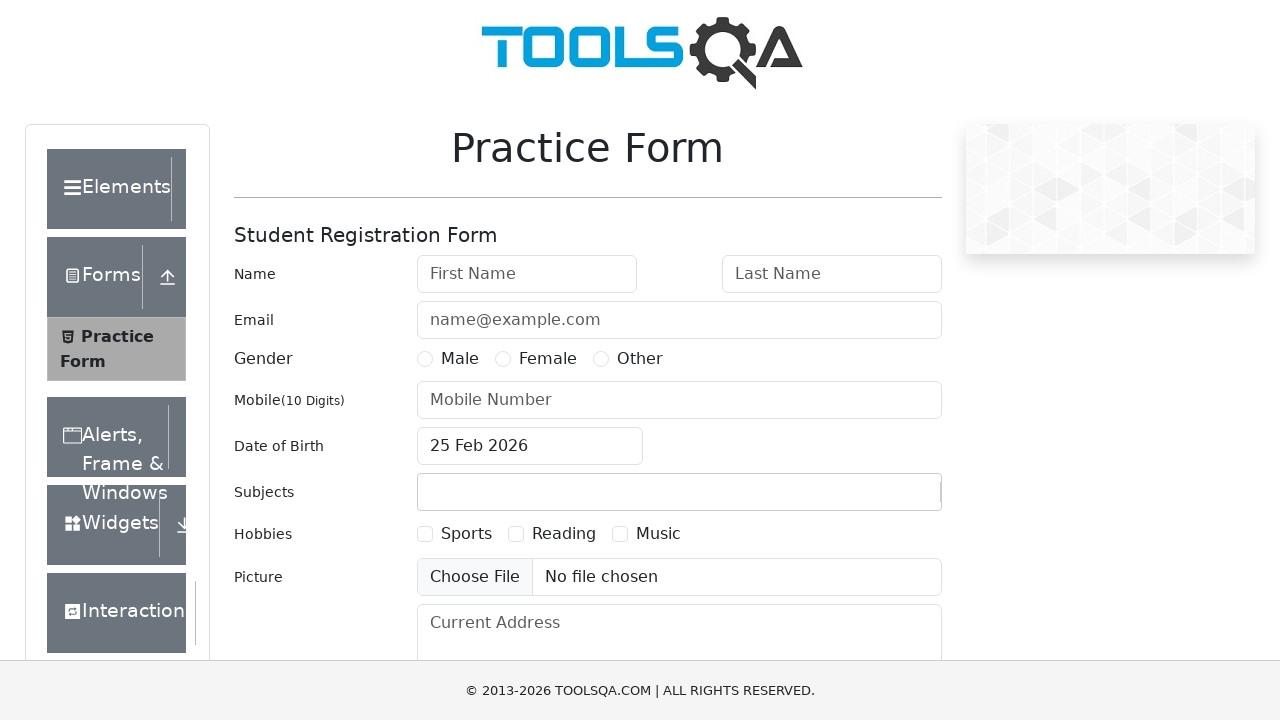

Extracted href attribute from link: '/swagger'
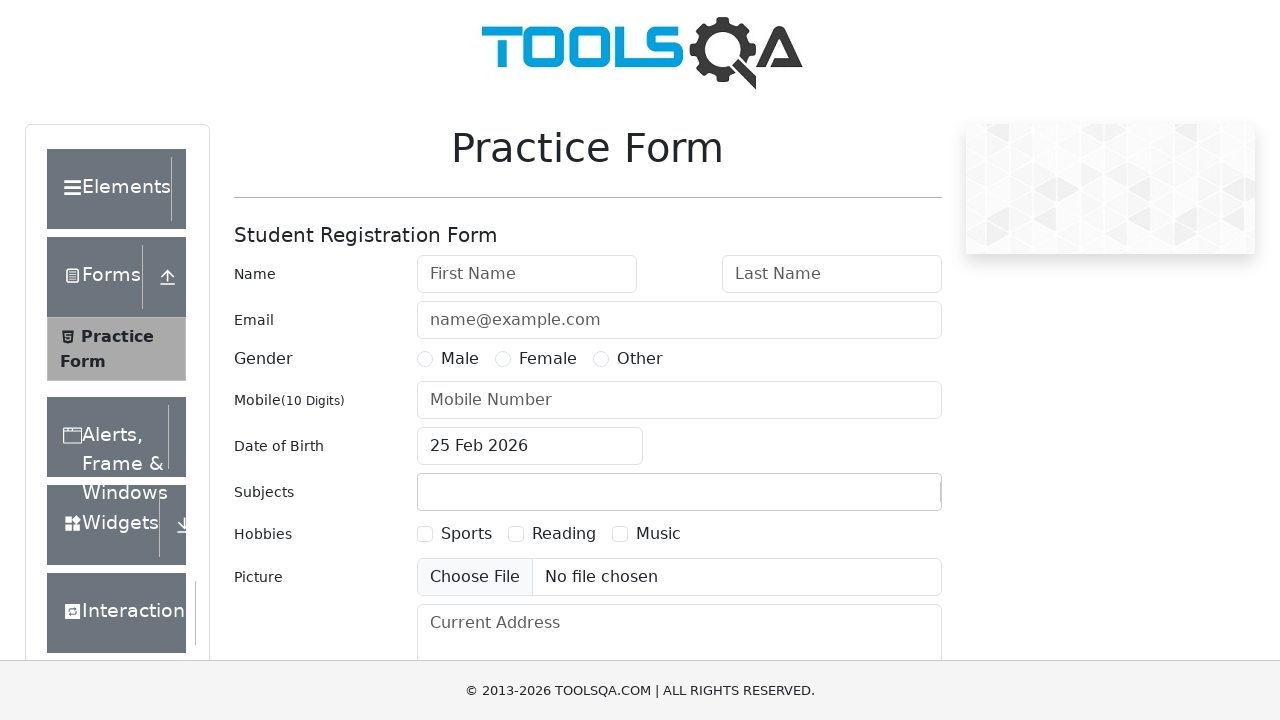

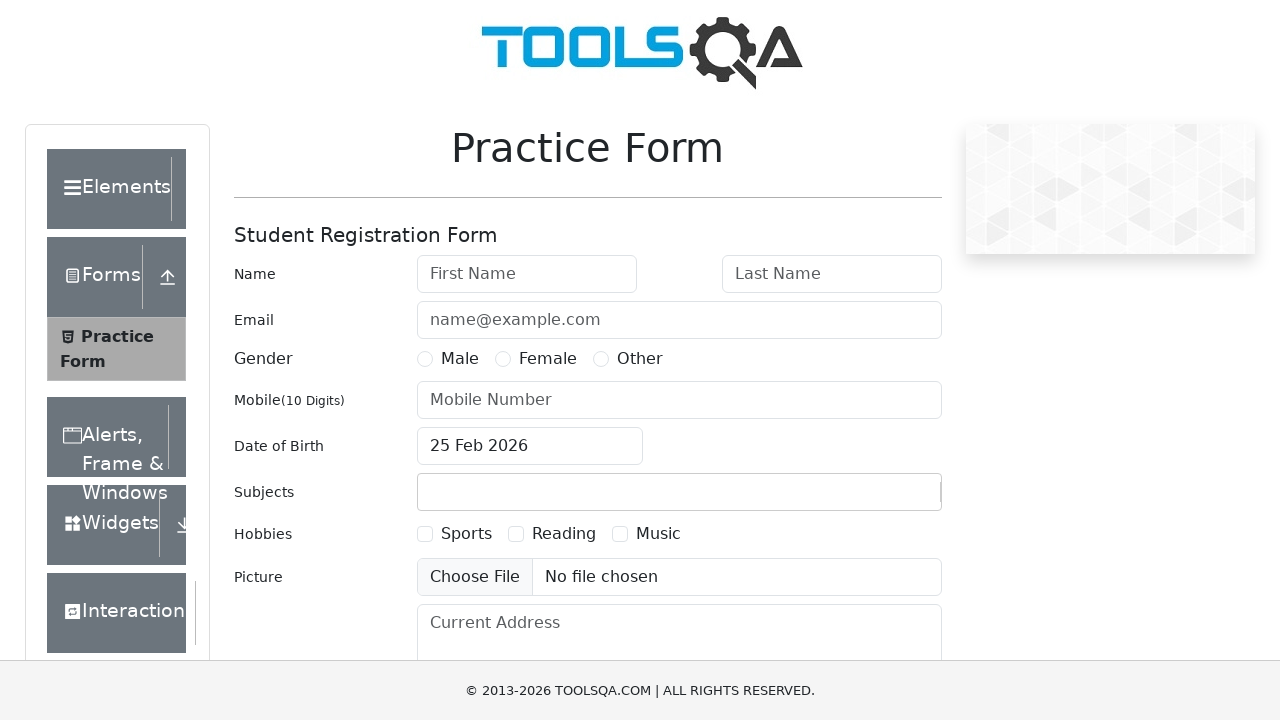